Tests keyboard key press functionality by sending various special keys to an input field and verifying the displayed result

Starting URL: https://the-internet.herokuapp.com/

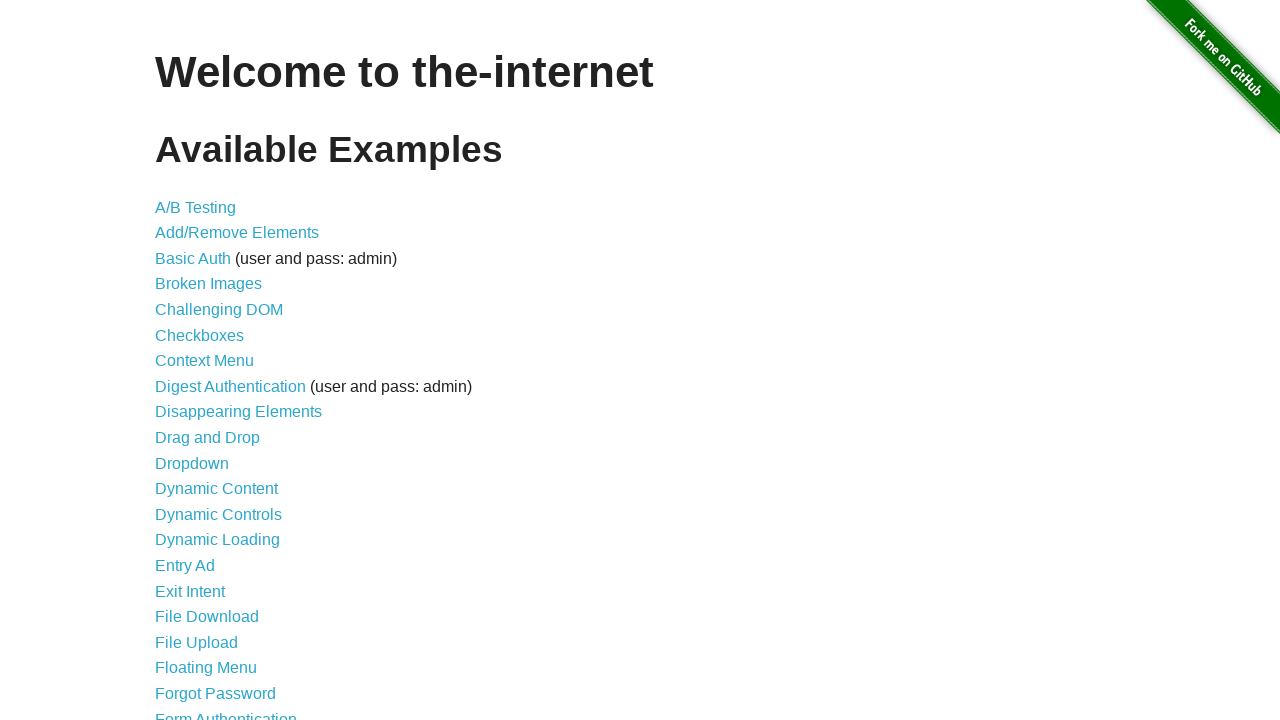

Clicked on Key Presses link at (200, 360) on text=Key Presses
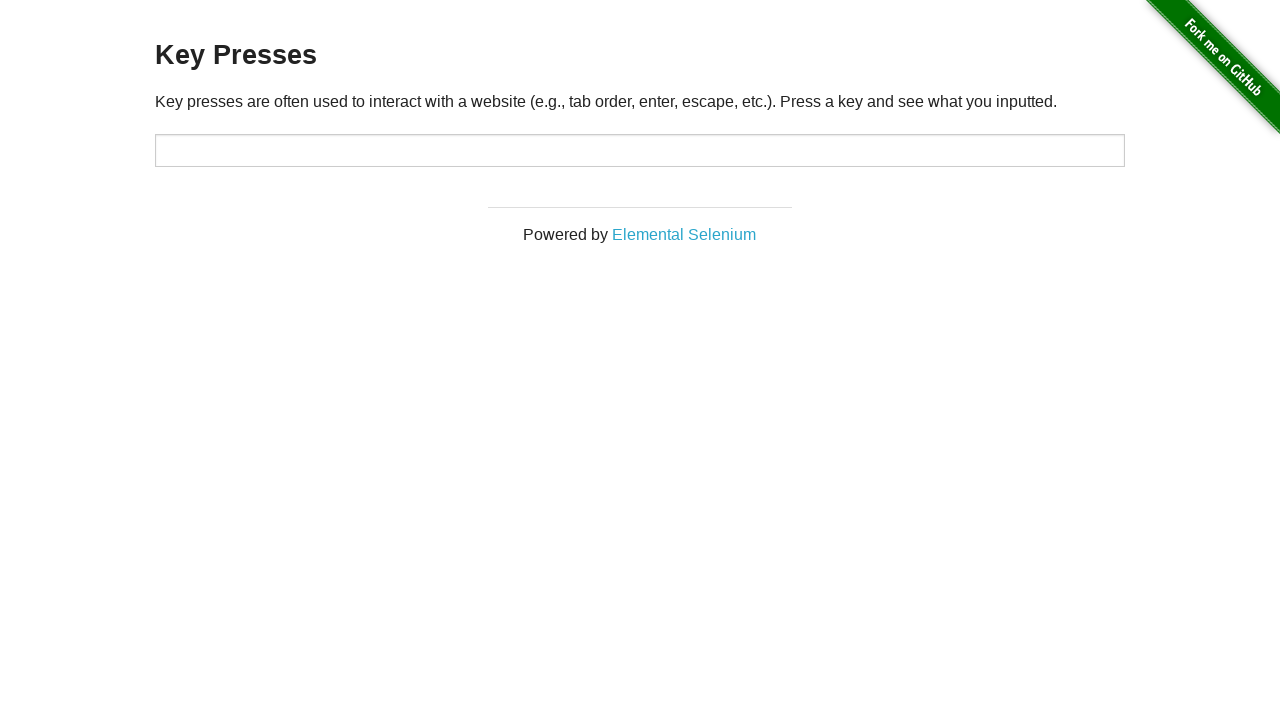

Waited for page to load (h3 selector appeared)
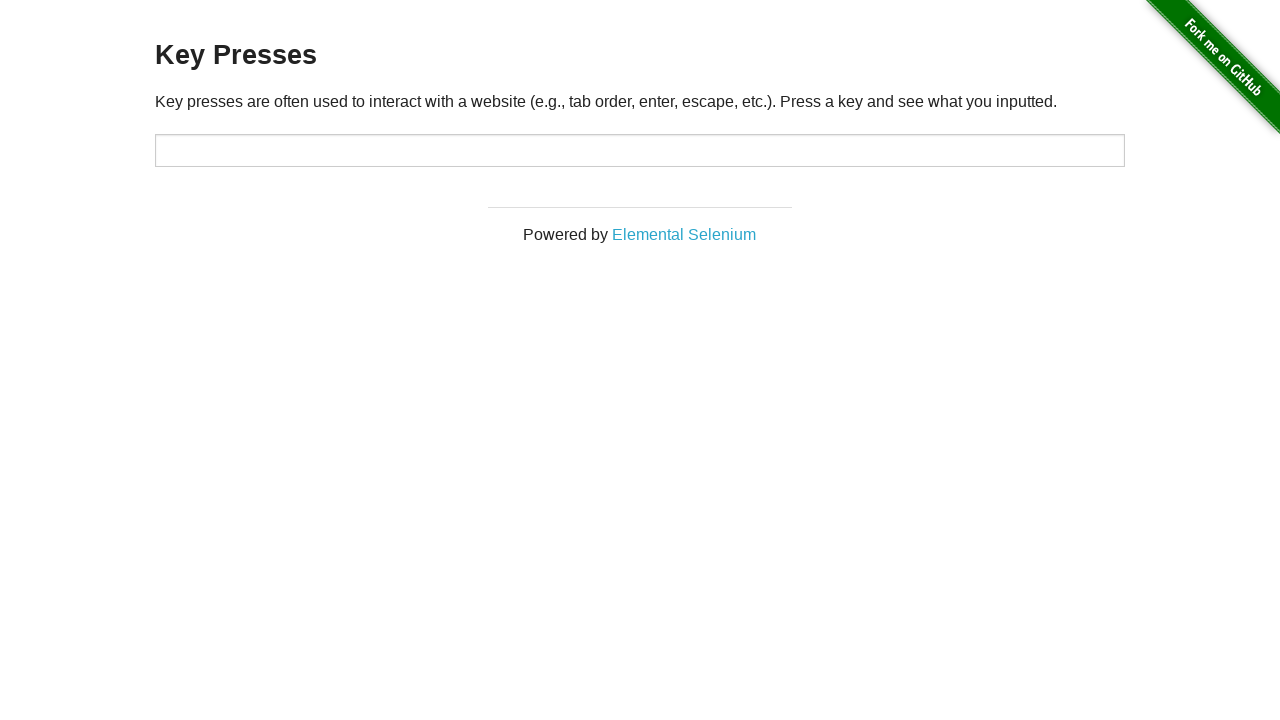

Clicked on input field before pressing TAB at (640, 150) on #target
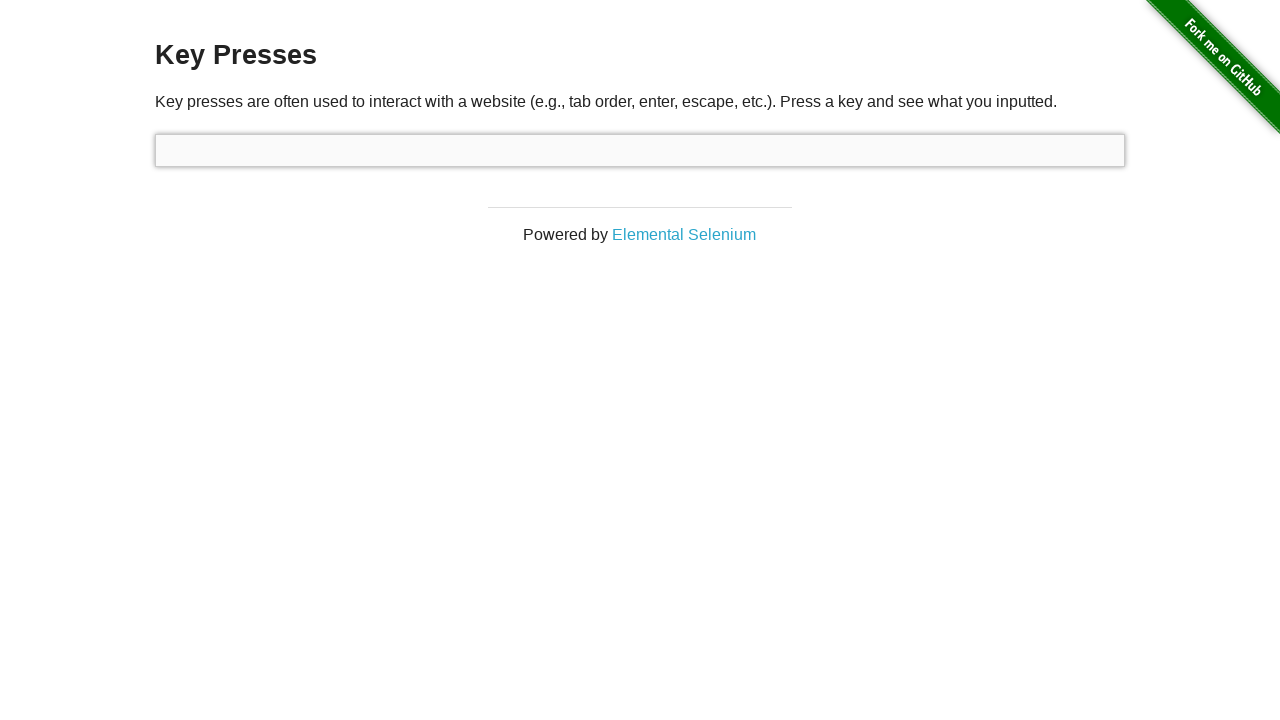

Pressed key: TAB on #target
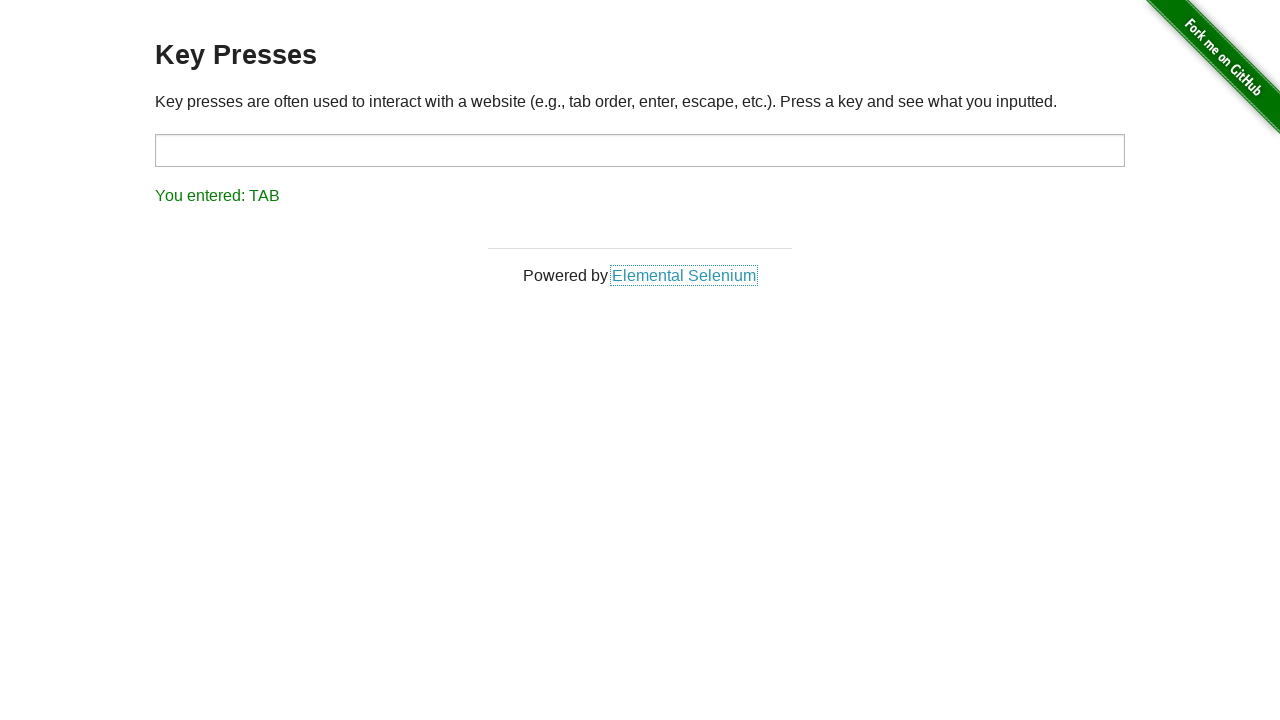

Retrieved result text after pressing TAB: 'You entered: TAB'
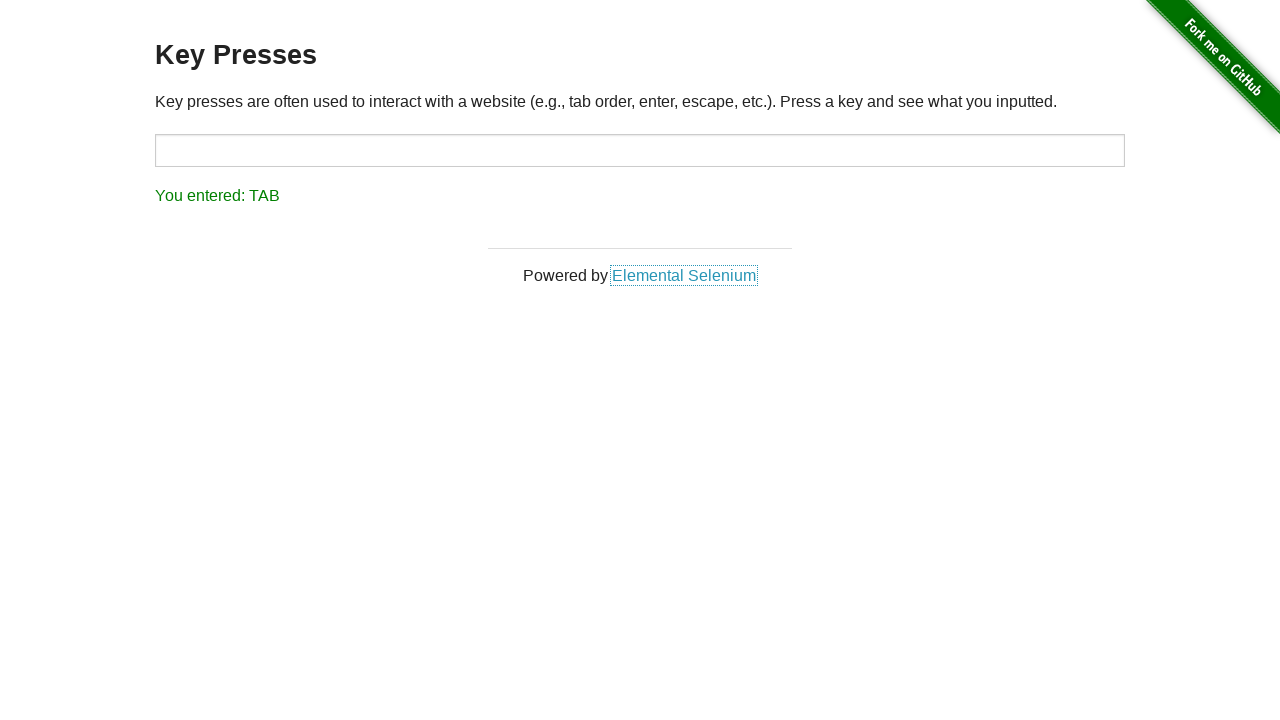

Clicked on input field before pressing BACK_SPACE at (640, 150) on #target
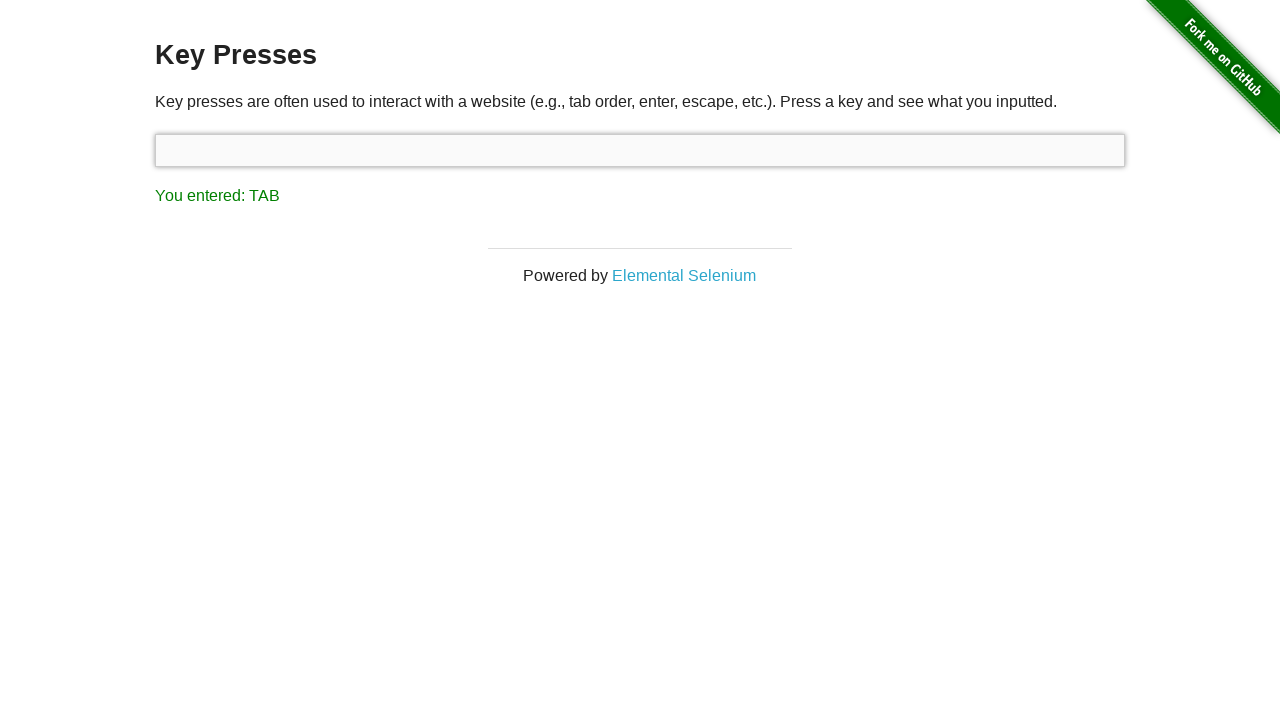

Pressed key: BACK_SPACE on #target
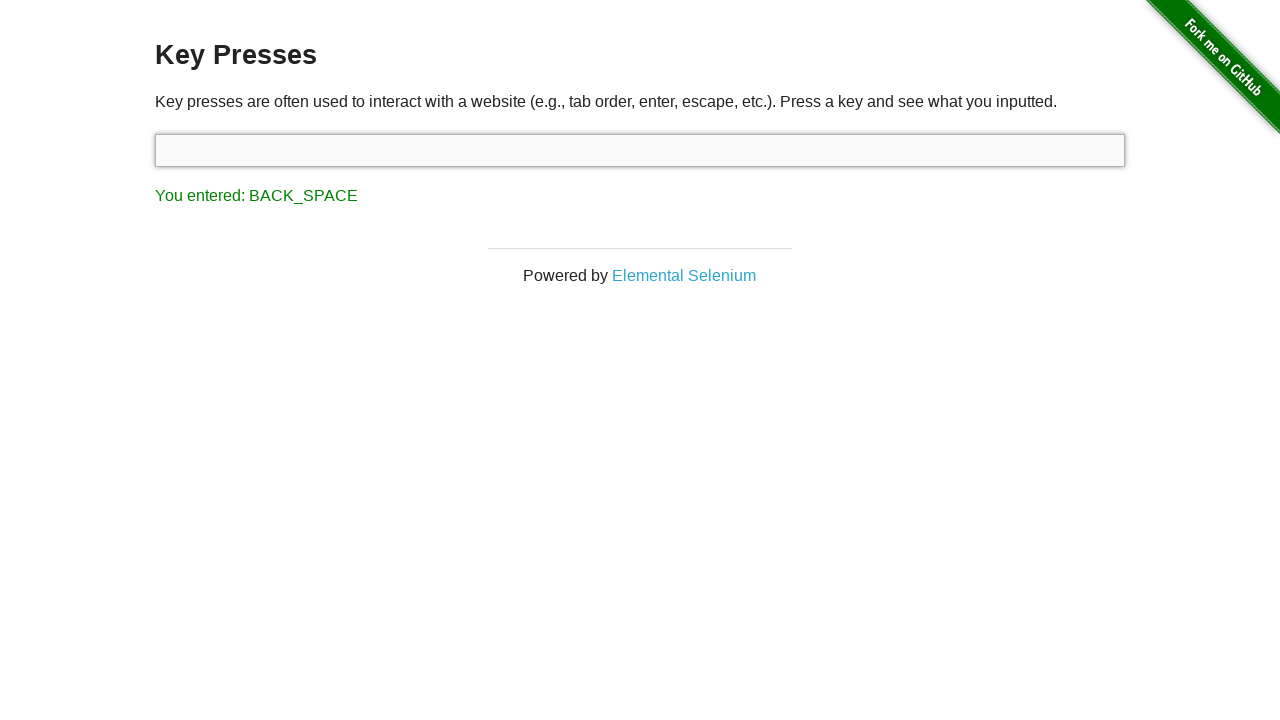

Retrieved result text after pressing BACK_SPACE: 'You entered: BACK_SPACE'
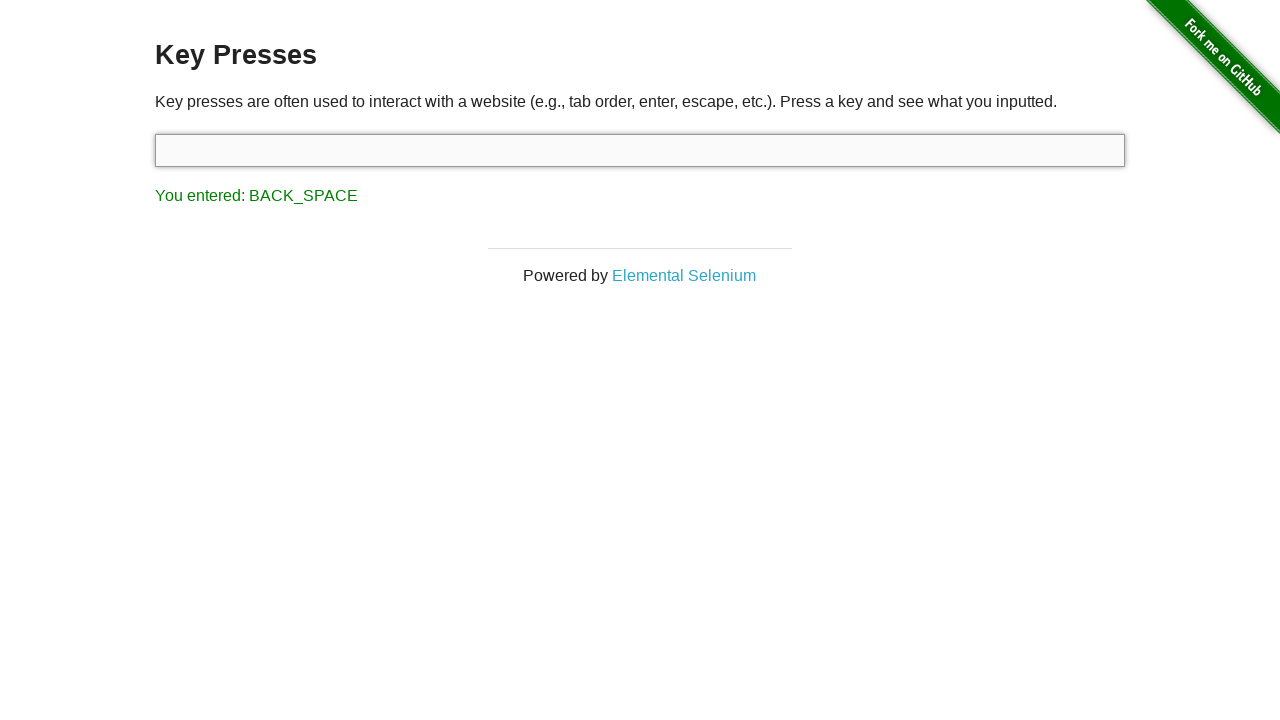

Clicked on input field before pressing DELETE at (640, 150) on #target
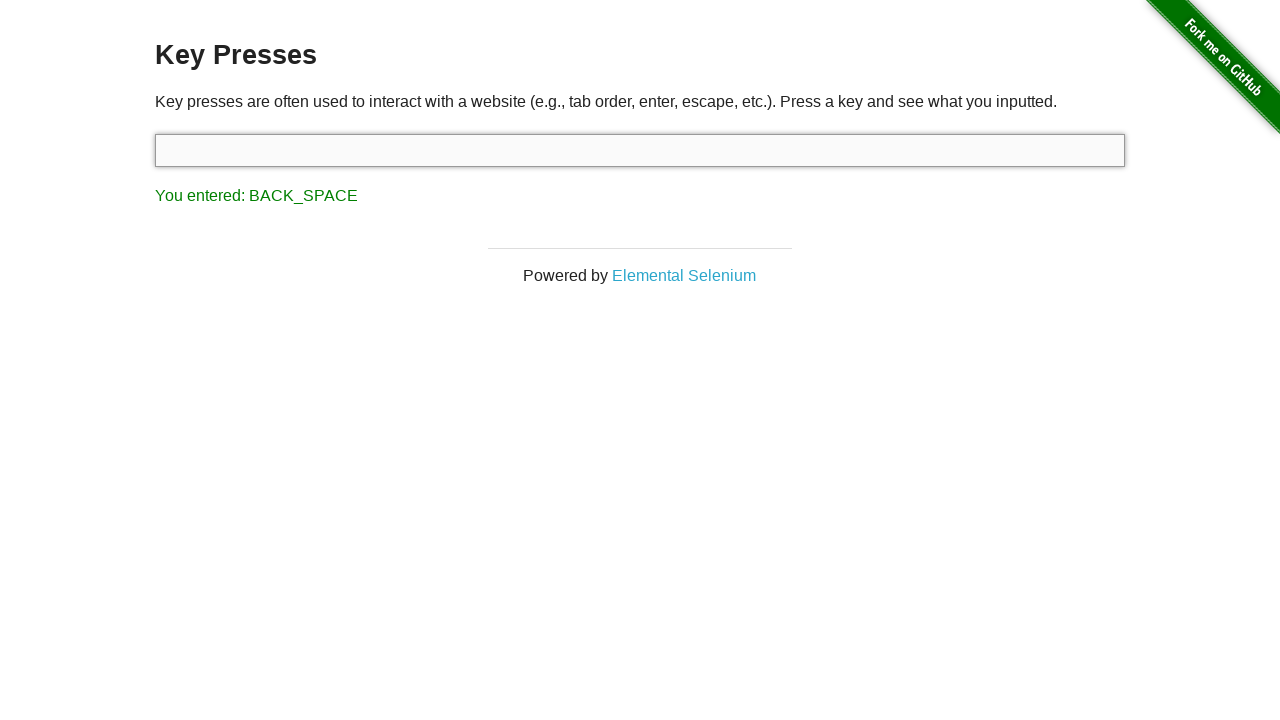

Pressed key: DELETE on #target
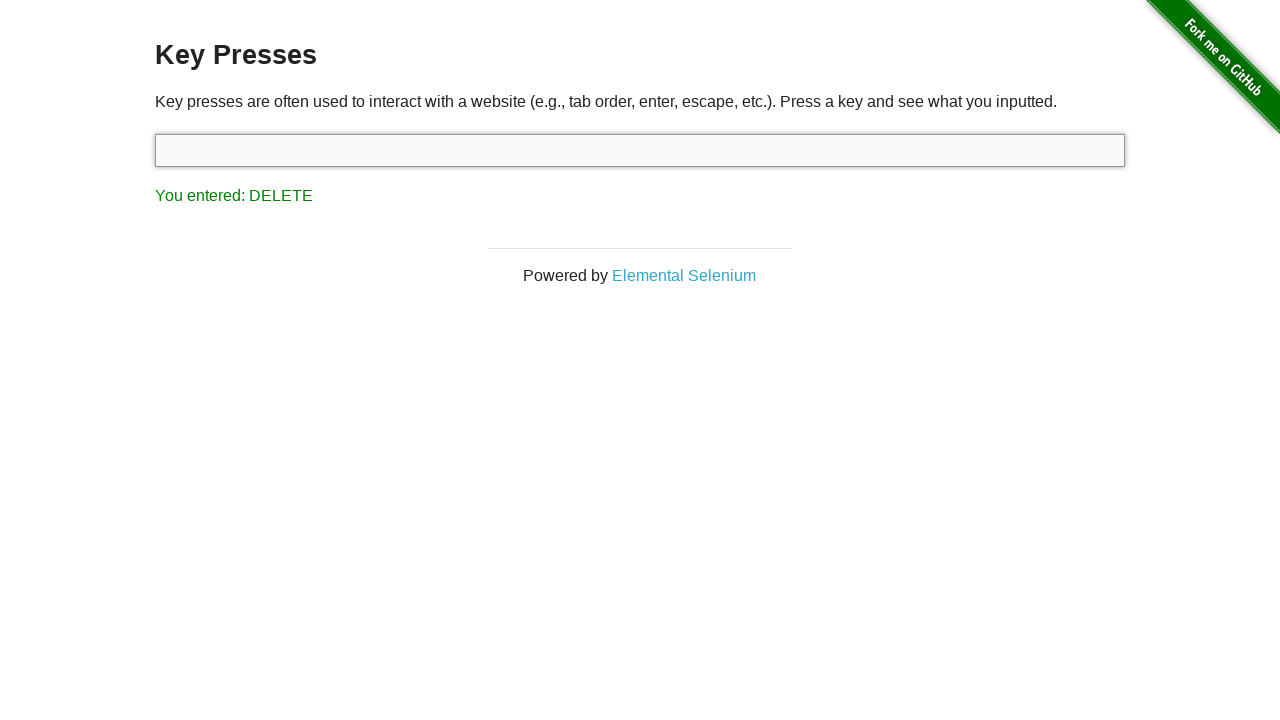

Retrieved result text after pressing DELETE: 'You entered: DELETE'
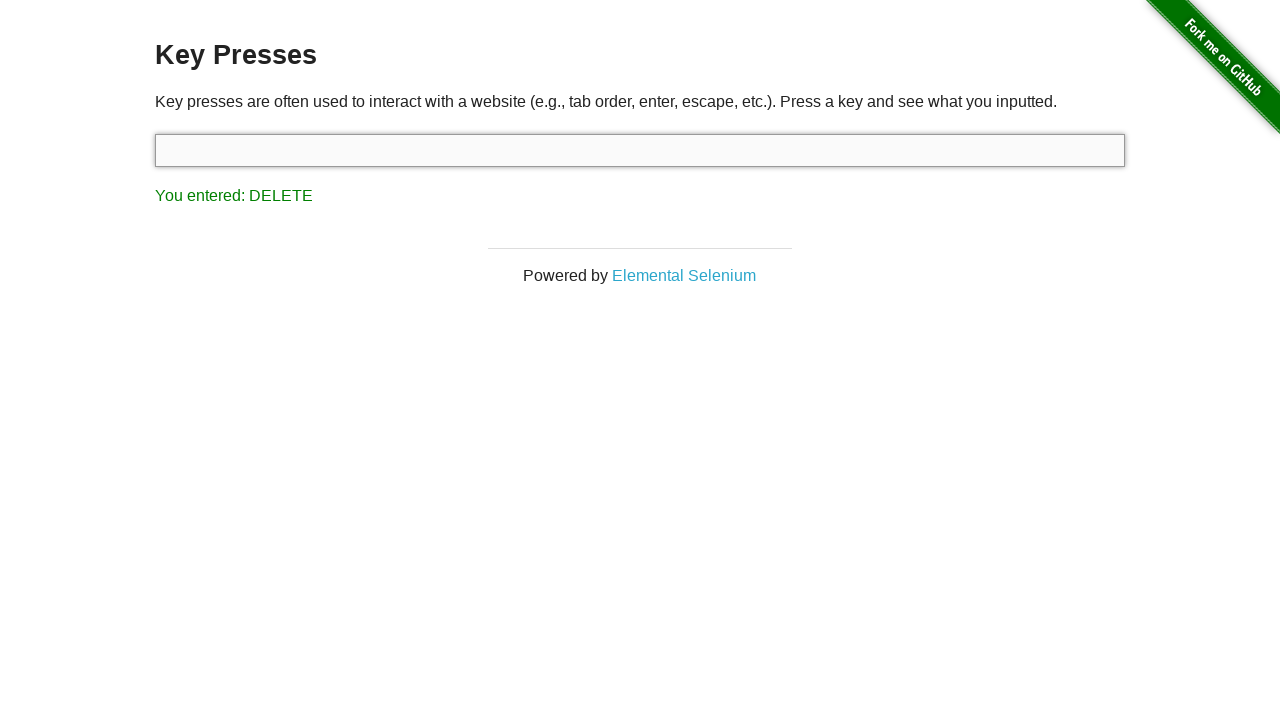

Clicked on input field before pressing ESCAPE at (640, 150) on #target
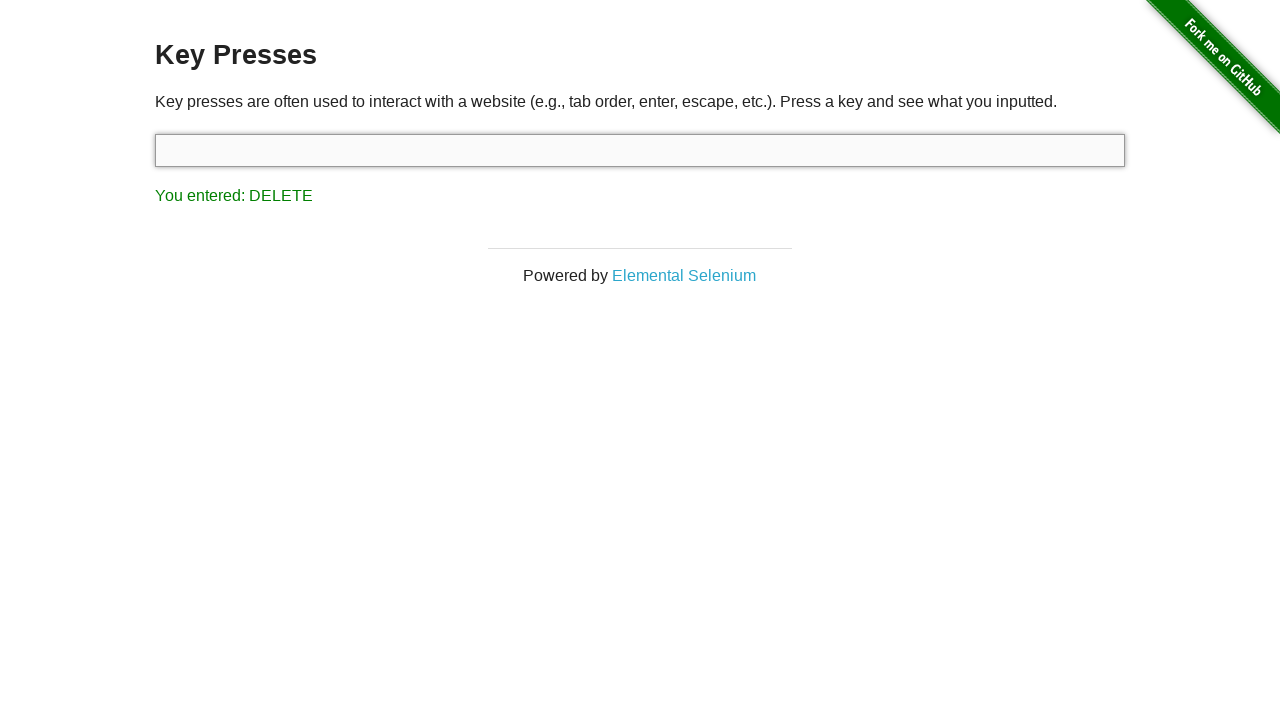

Pressed key: ESCAPE on #target
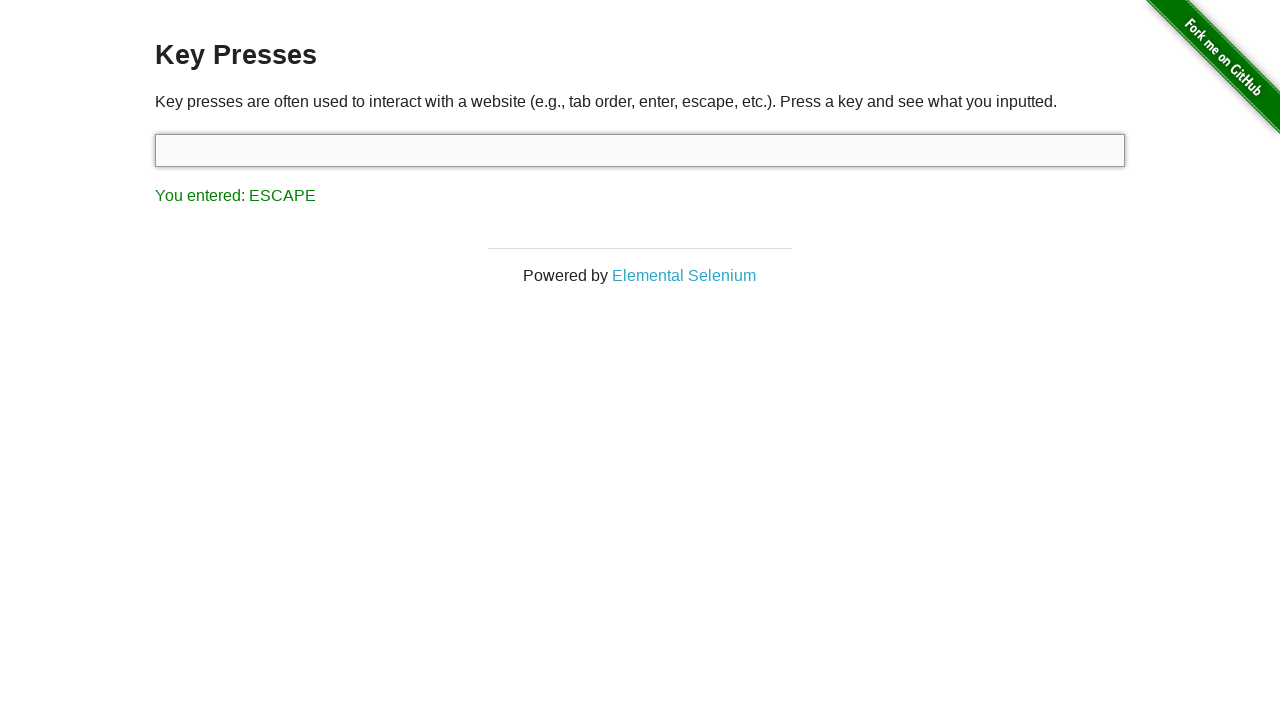

Retrieved result text after pressing ESCAPE: 'You entered: ESCAPE'
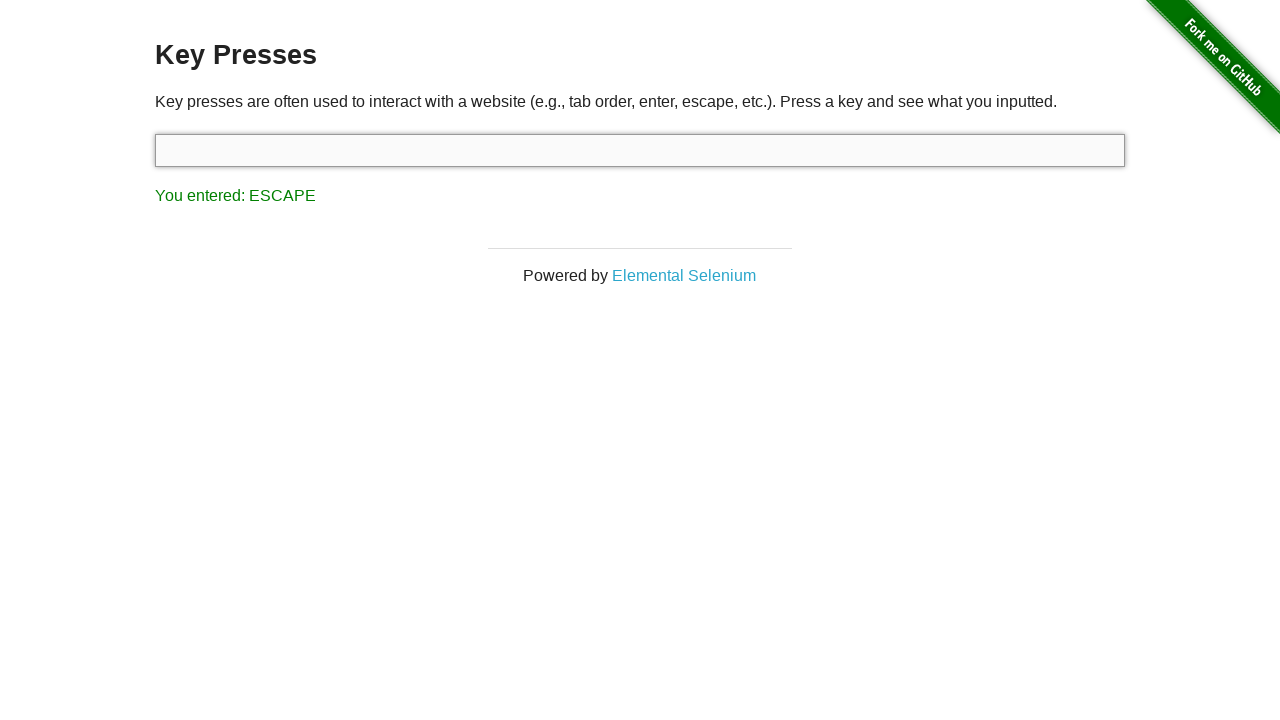

Clicked on input field before pressing SHIFT at (640, 150) on #target
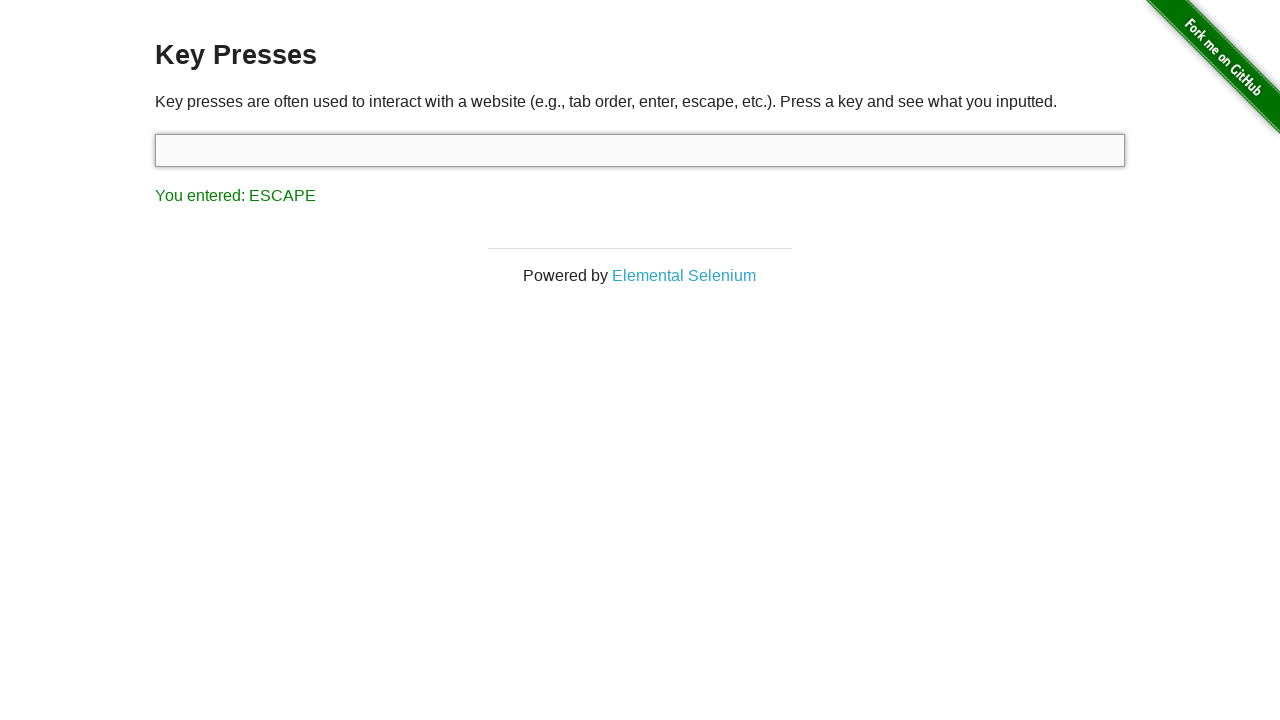

Pressed key: SHIFT on #target
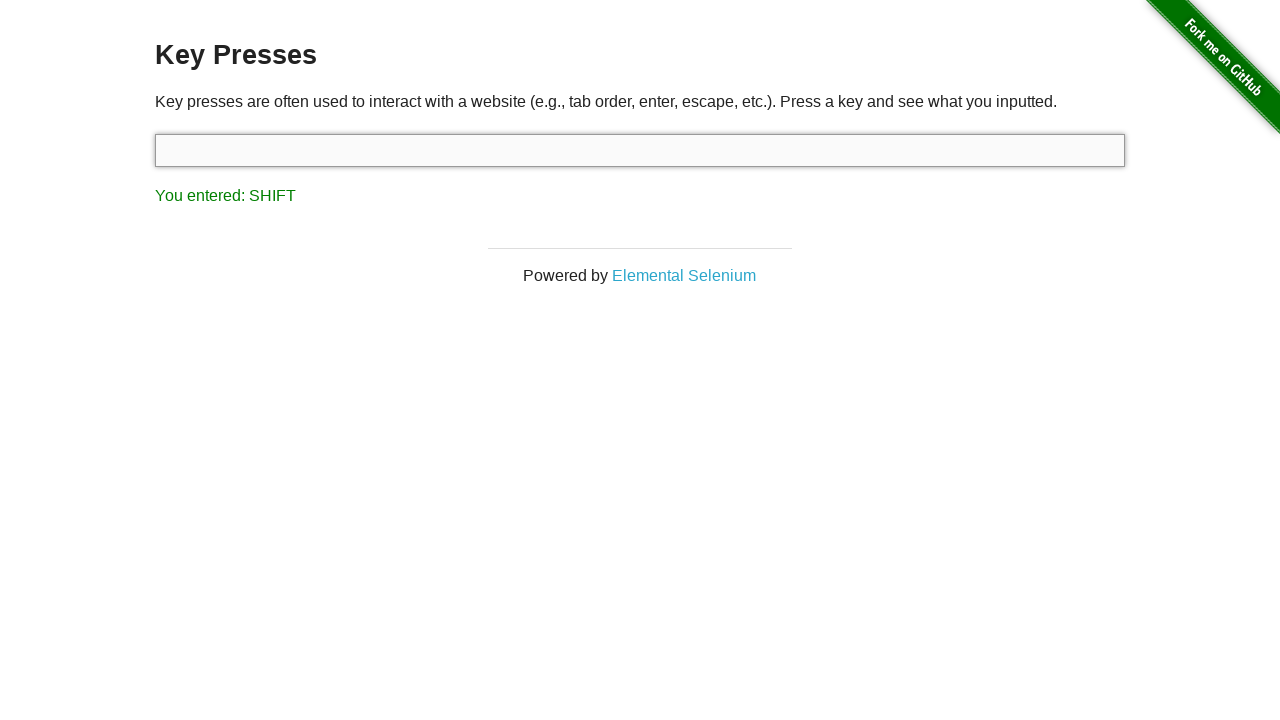

Retrieved result text after pressing SHIFT: 'You entered: SHIFT'
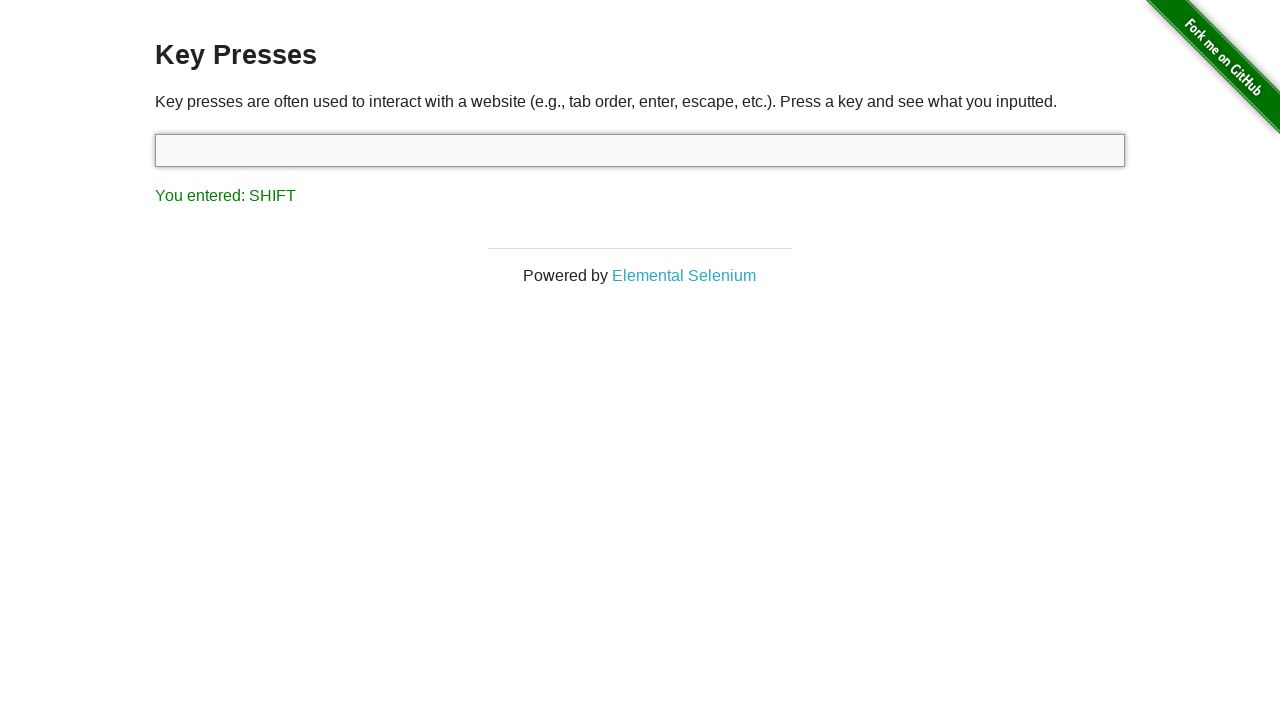

Clicked on input field before pressing ALT at (640, 150) on #target
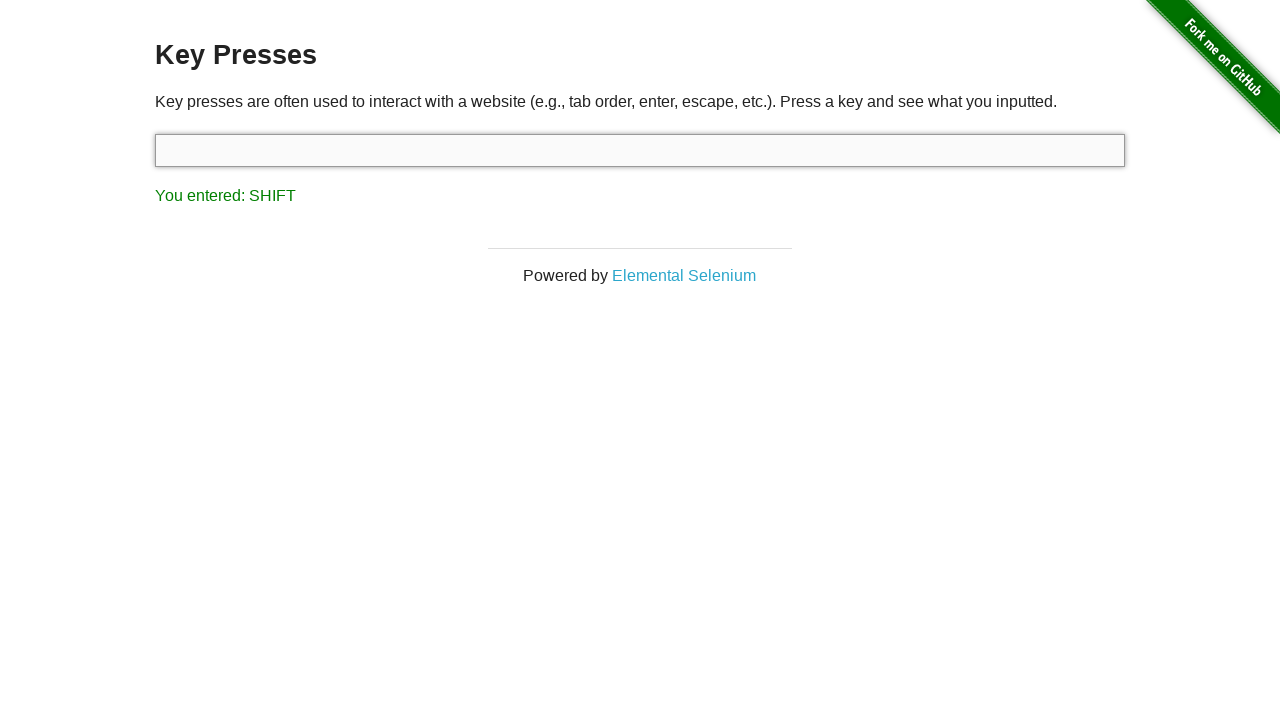

Pressed key: ALT on #target
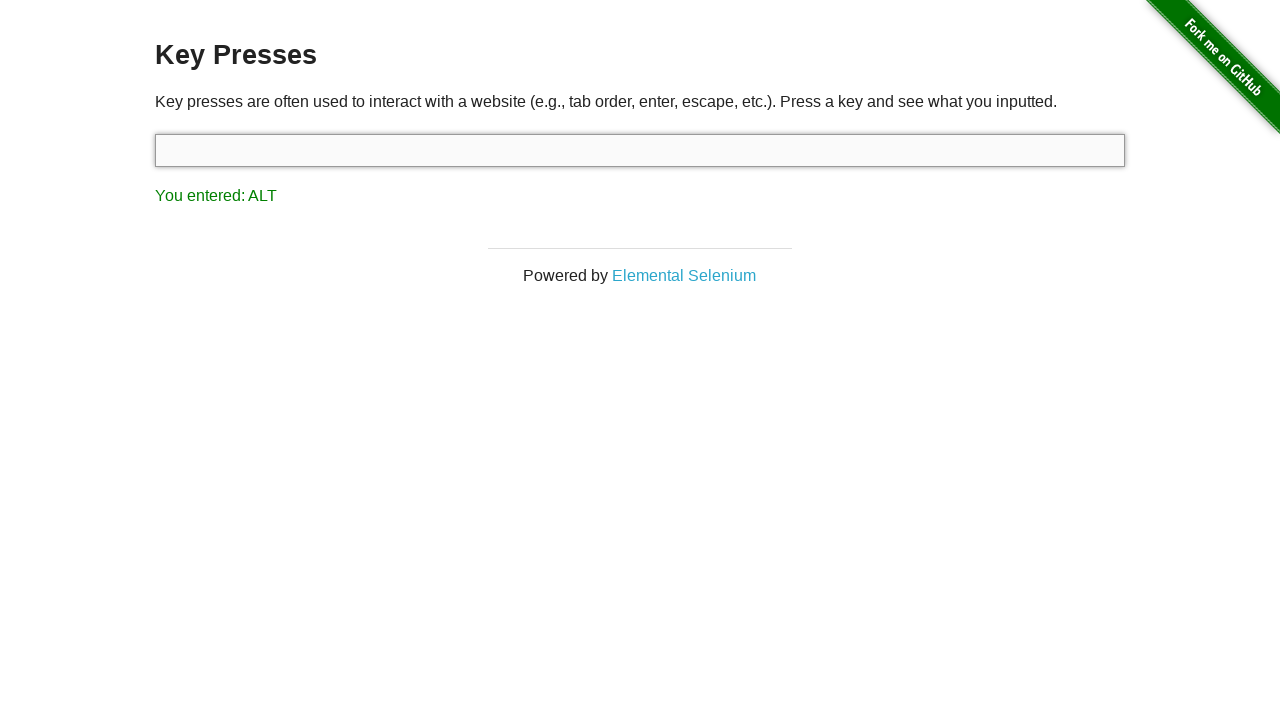

Retrieved result text after pressing ALT: 'You entered: ALT'
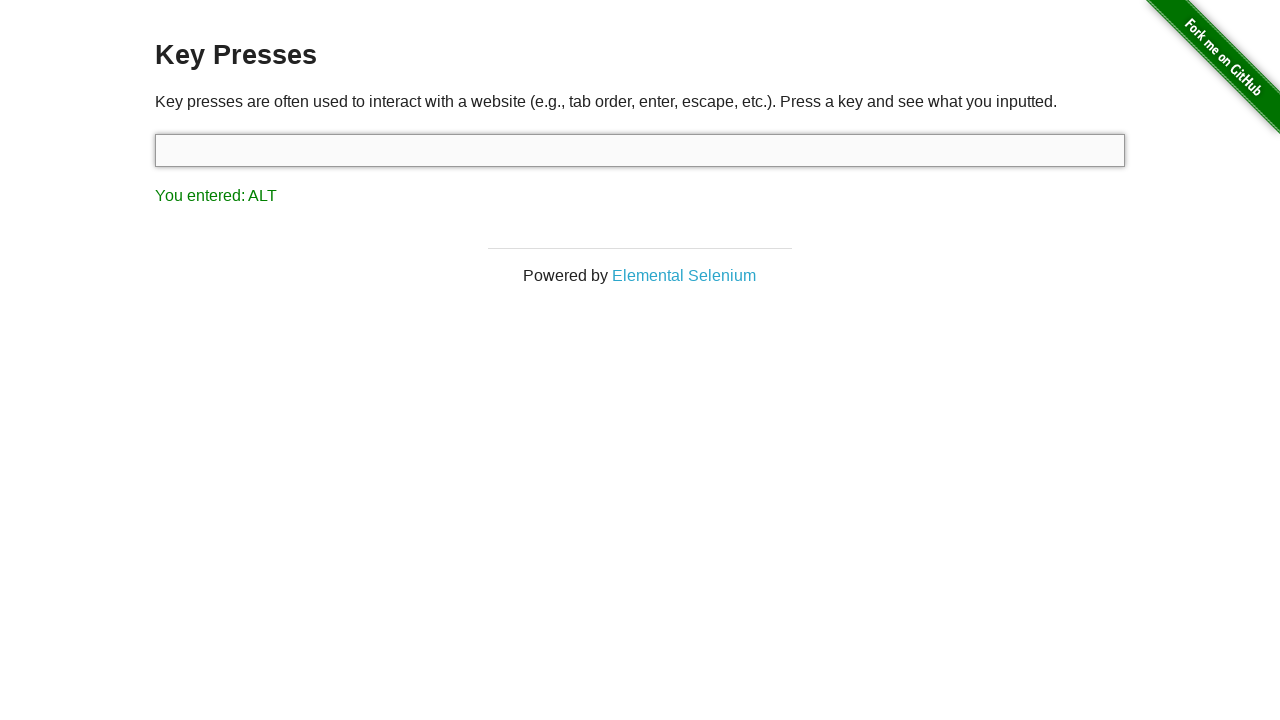

Clicked on input field before pressing CONTROL at (640, 150) on #target
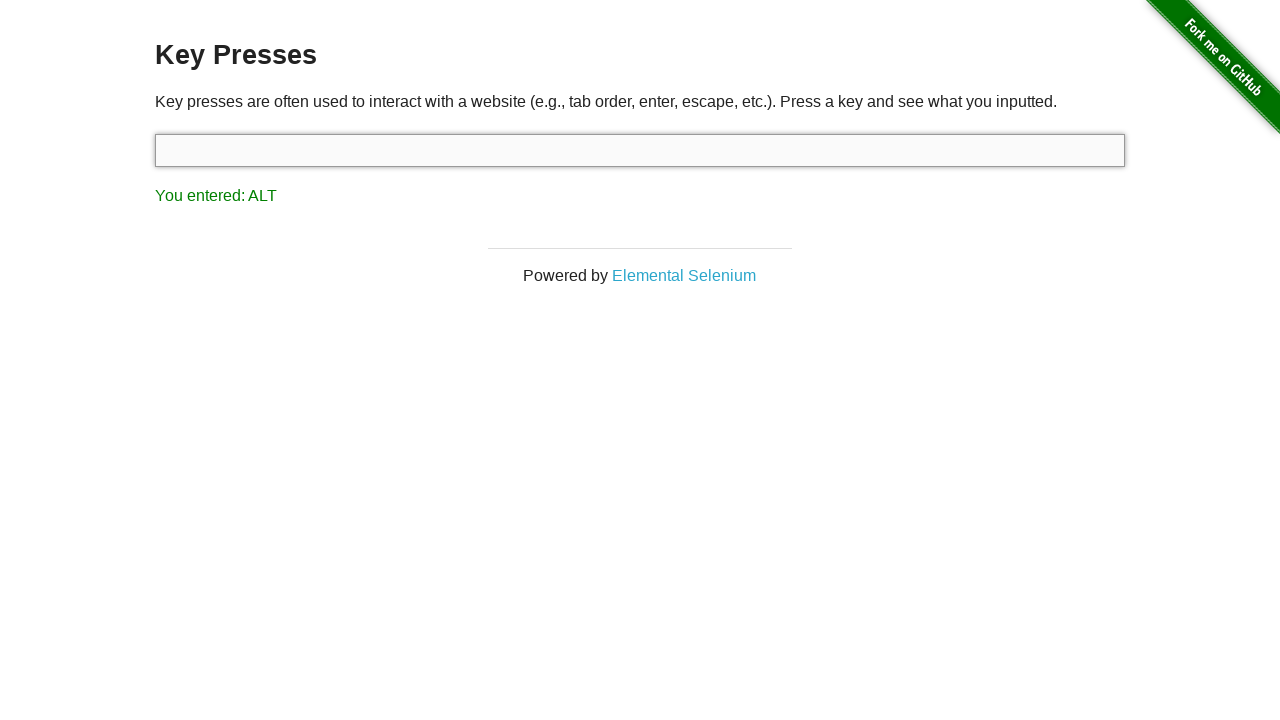

Pressed key: CONTROL on #target
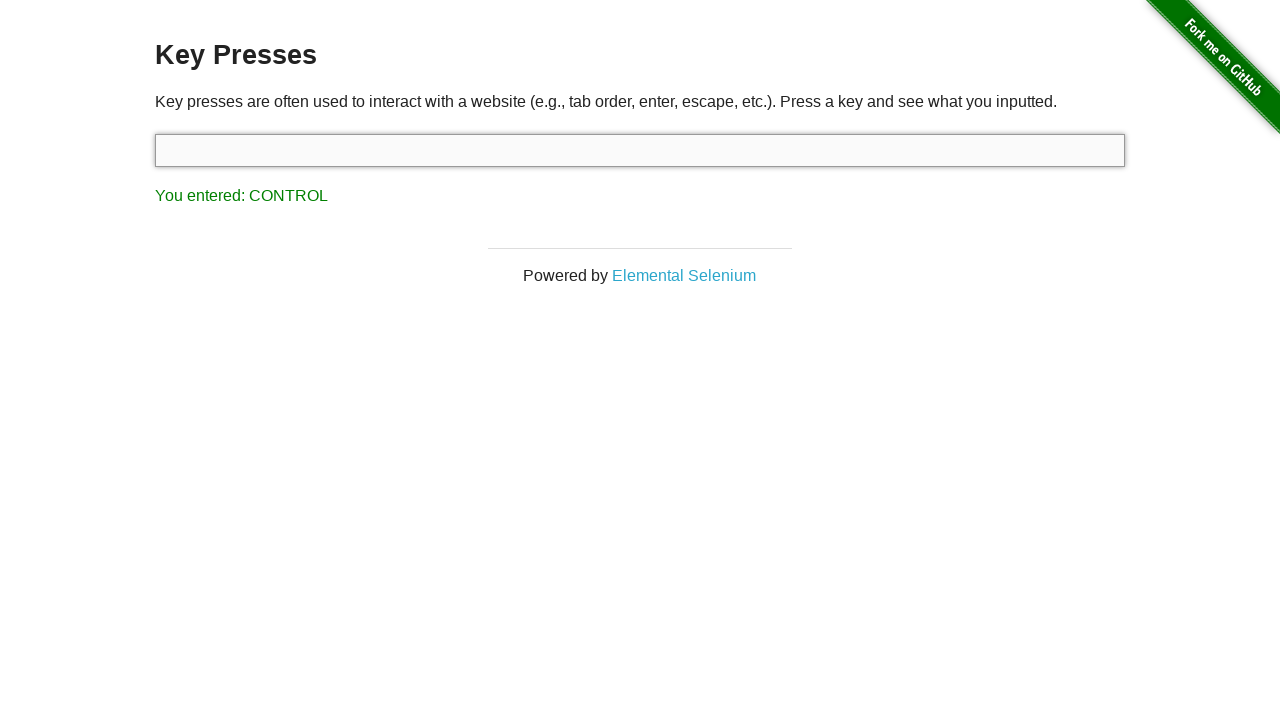

Retrieved result text after pressing CONTROL: 'You entered: CONTROL'
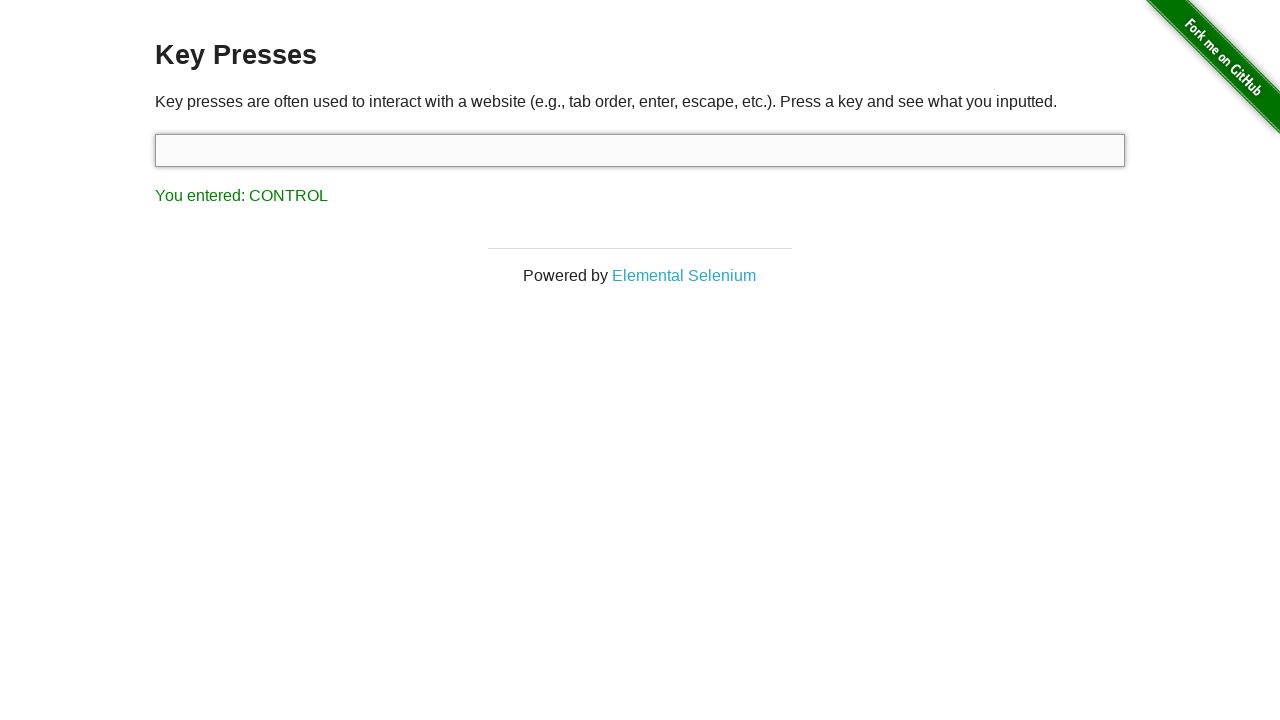

Clicked on input field before pressing UP at (640, 150) on #target
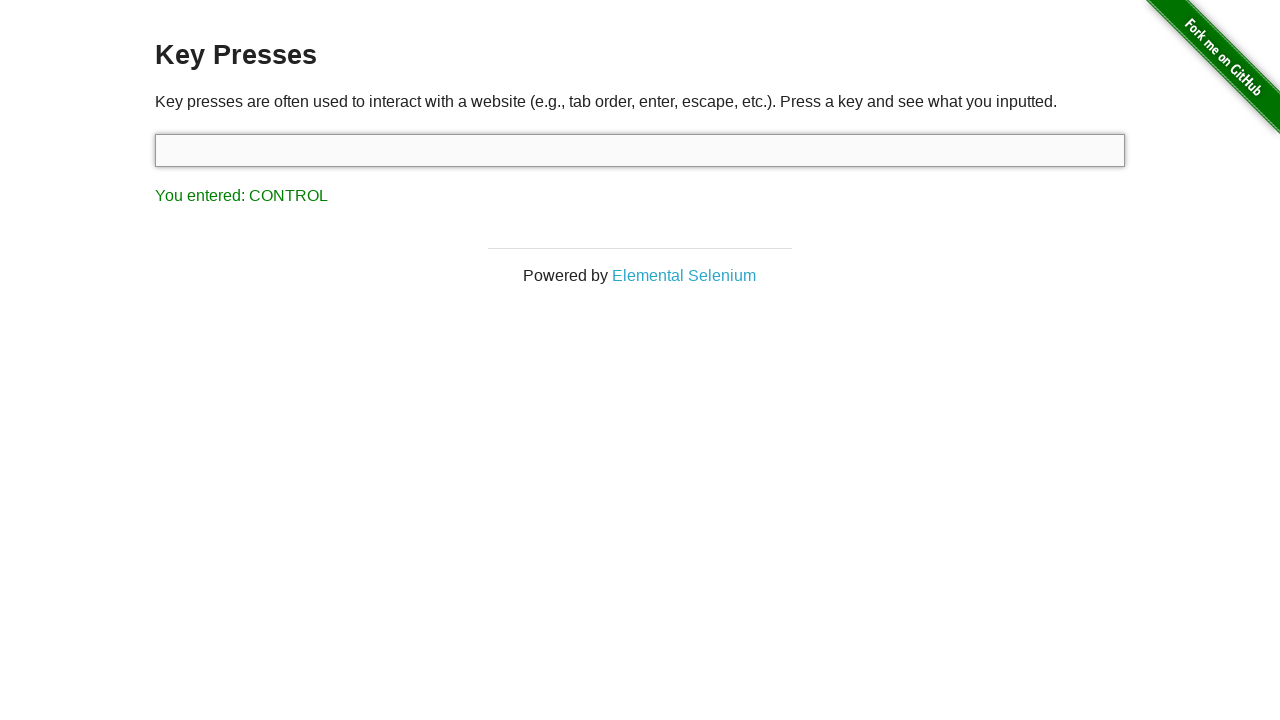

Pressed key: UP on #target
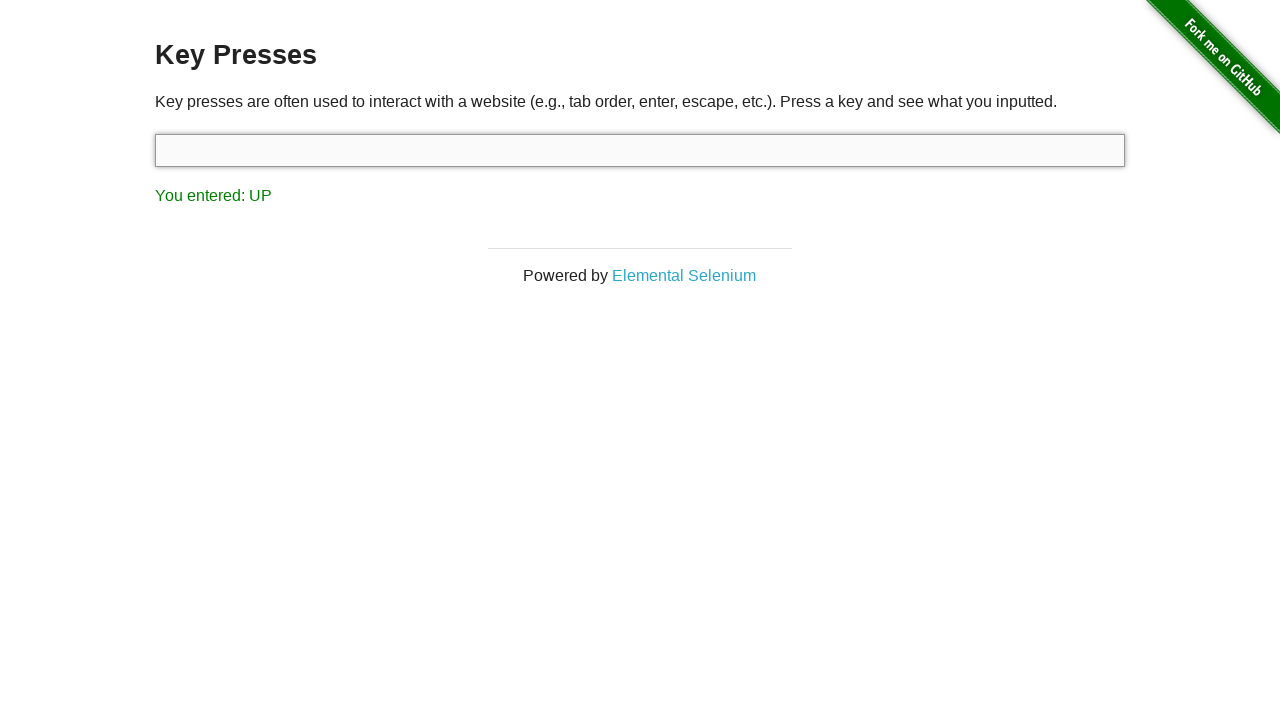

Retrieved result text after pressing UP: 'You entered: UP'
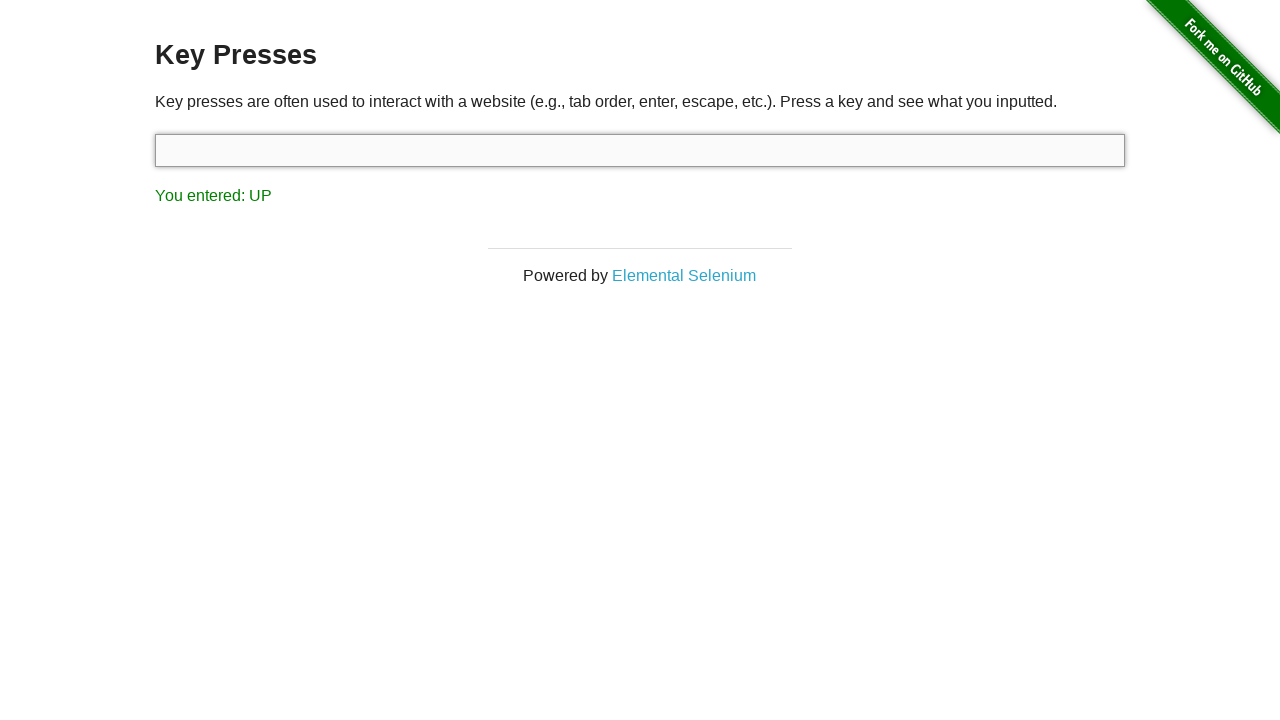

Clicked on input field before pressing DOWN at (640, 150) on #target
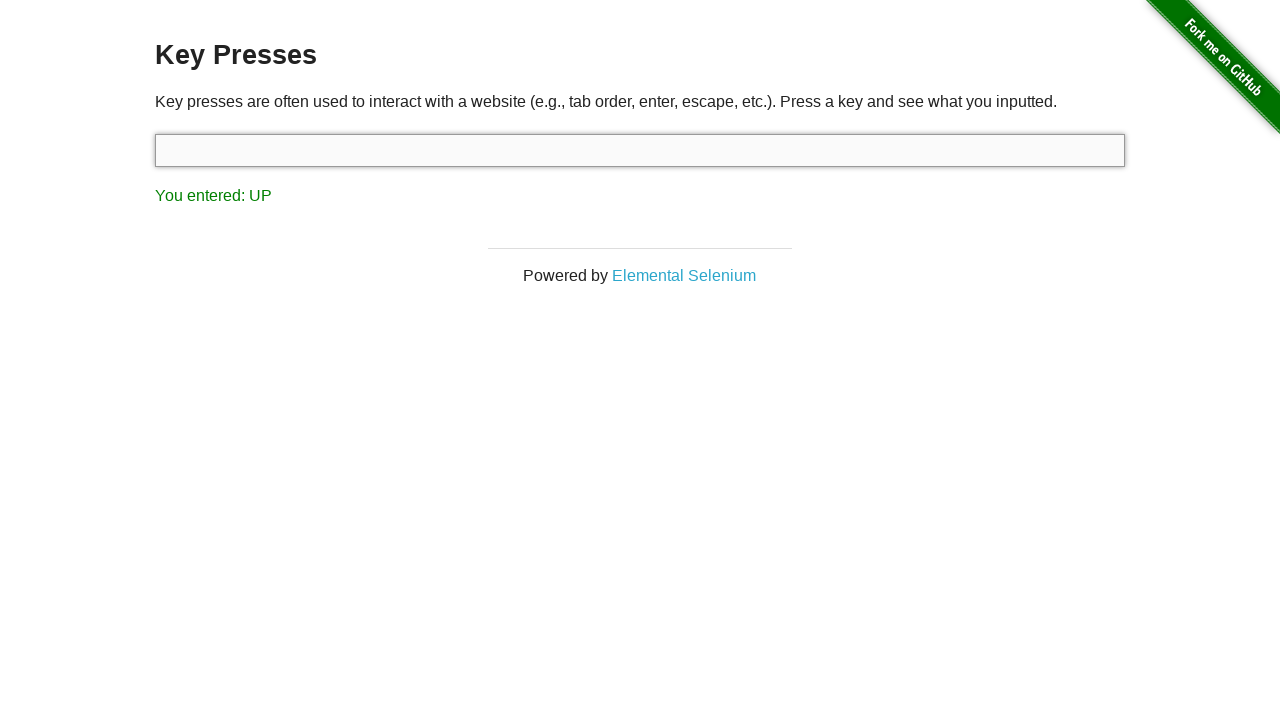

Pressed key: DOWN on #target
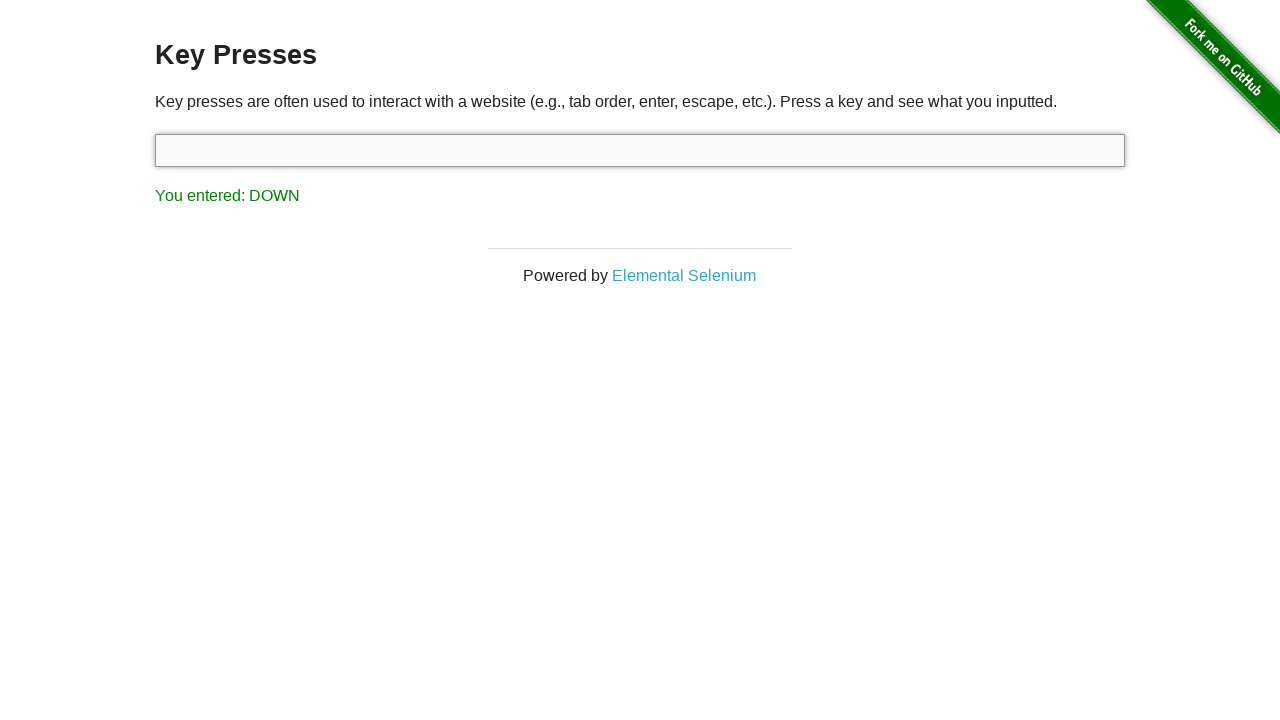

Retrieved result text after pressing DOWN: 'You entered: DOWN'
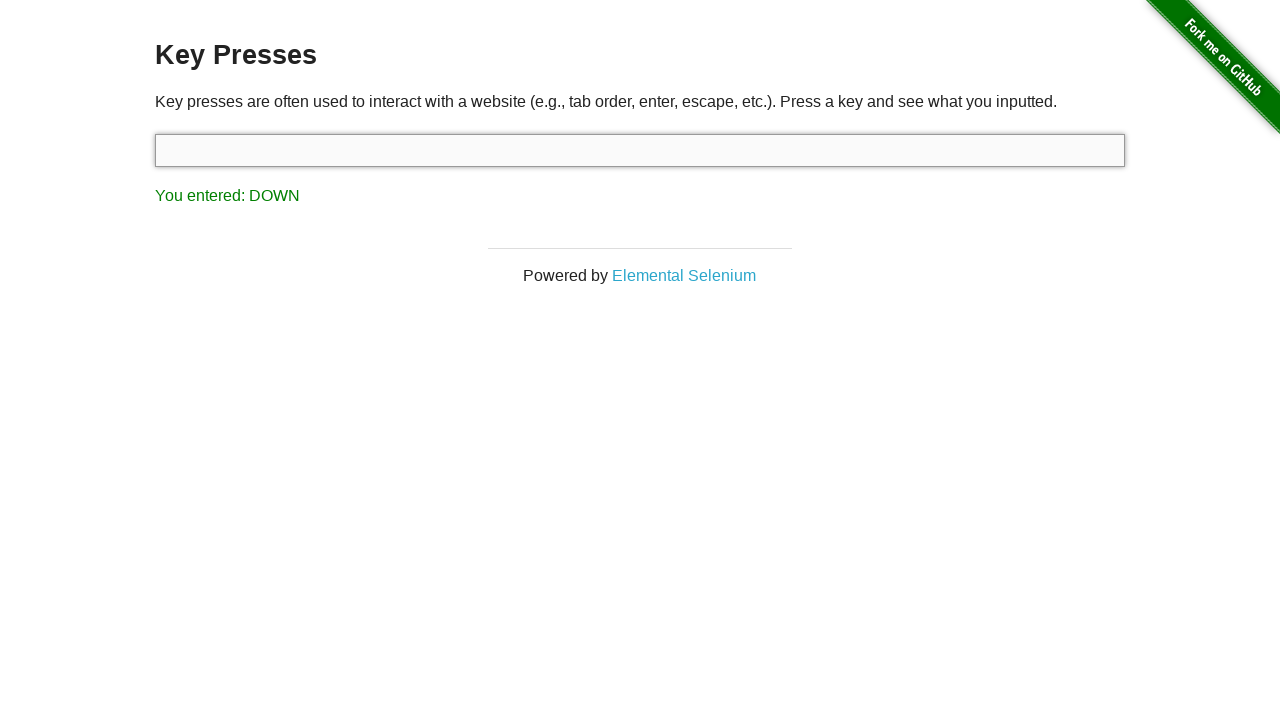

Clicked on input field before pressing LEFT at (640, 150) on #target
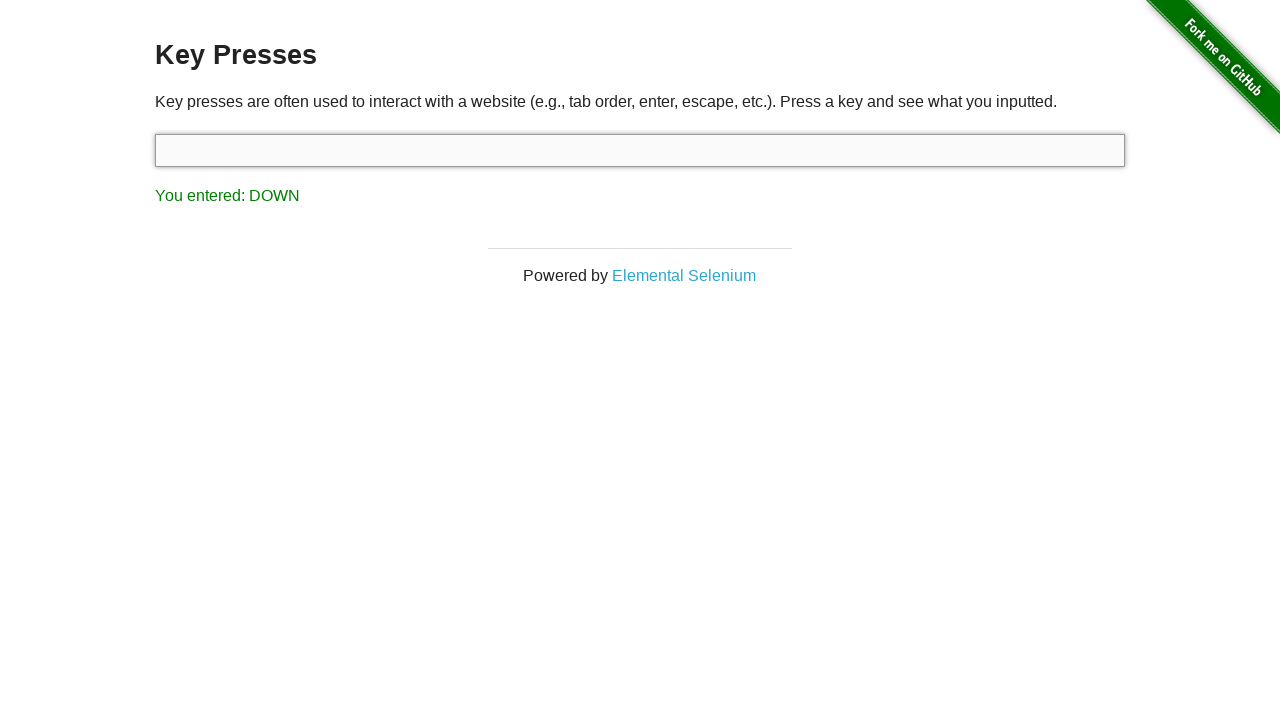

Pressed key: LEFT on #target
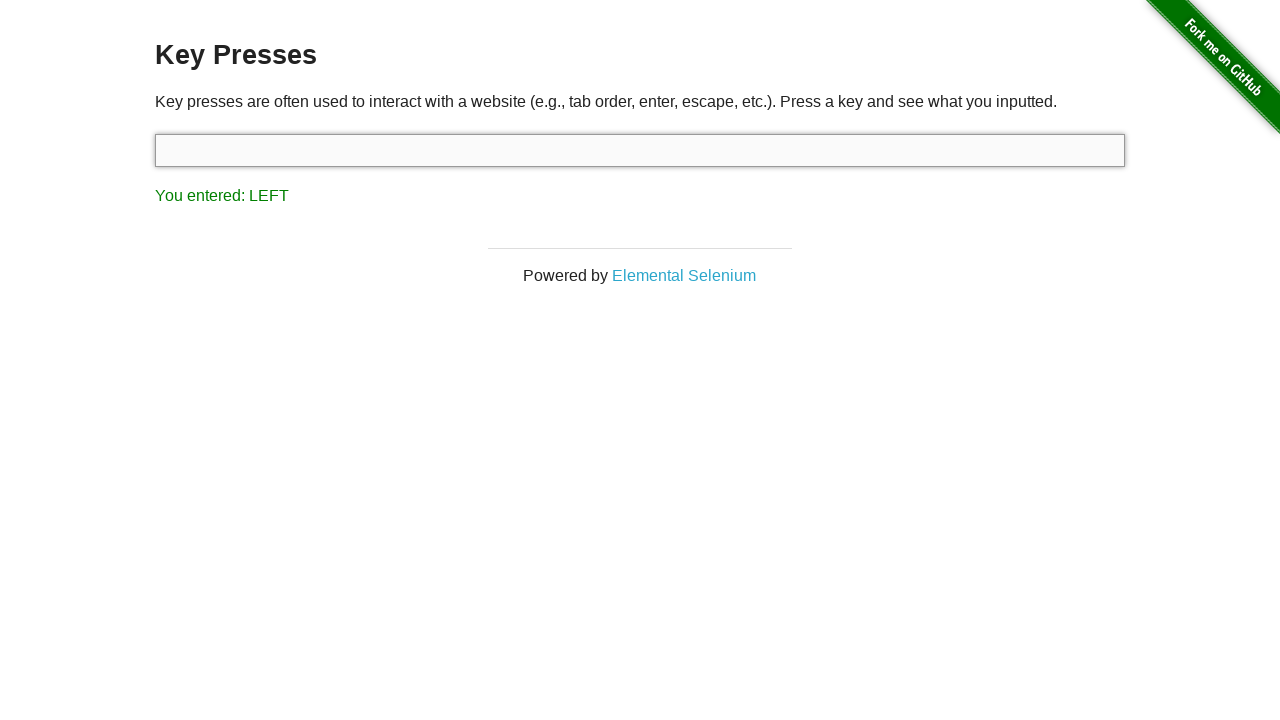

Retrieved result text after pressing LEFT: 'You entered: LEFT'
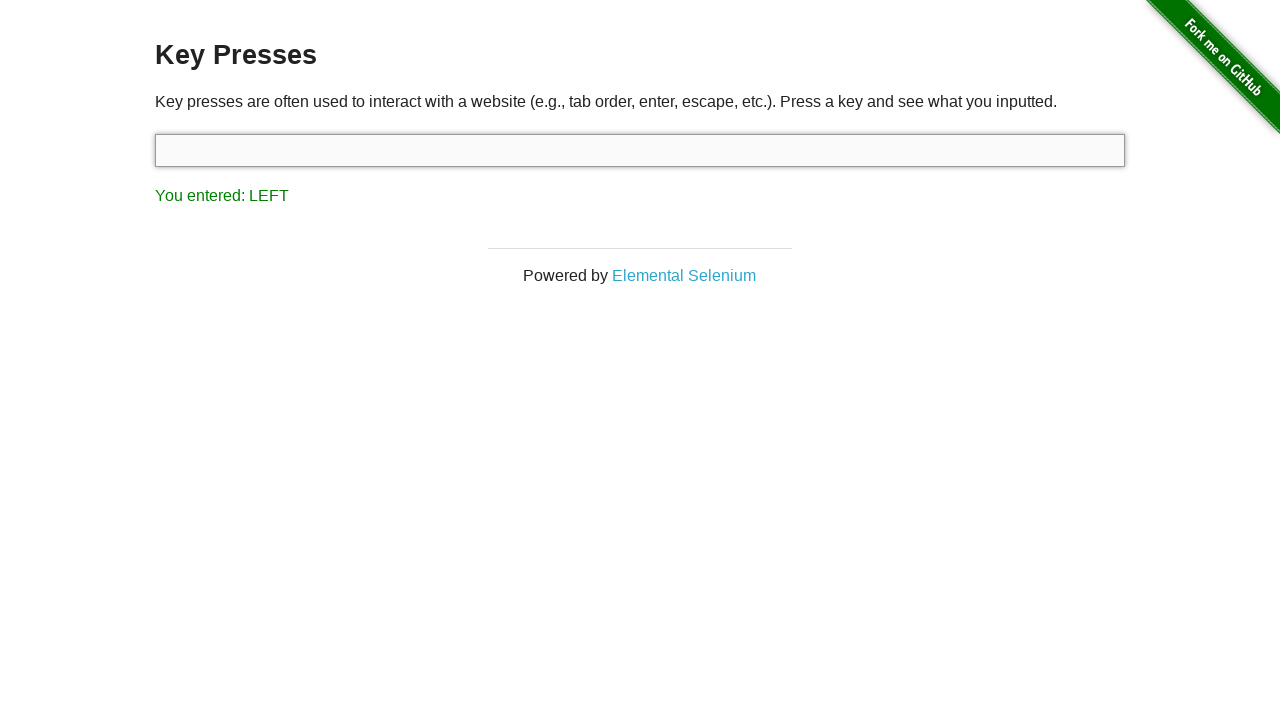

Clicked on input field before pressing RIGHT at (640, 150) on #target
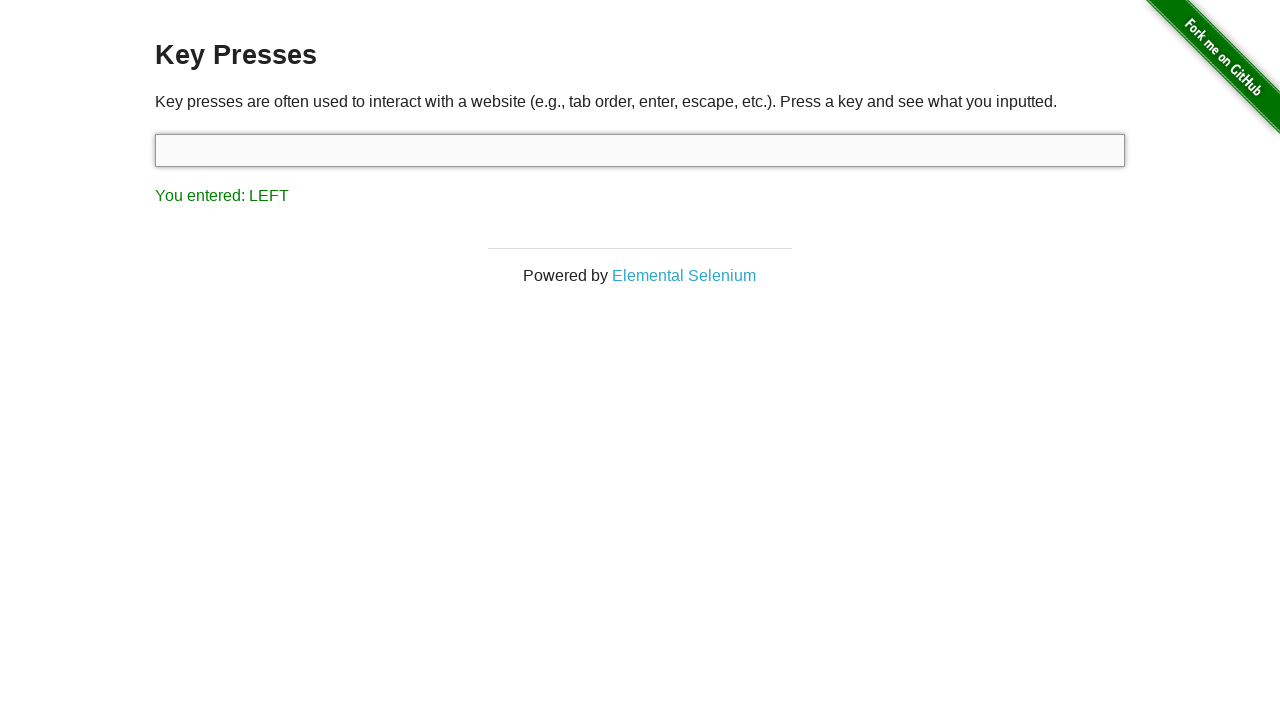

Pressed key: RIGHT on #target
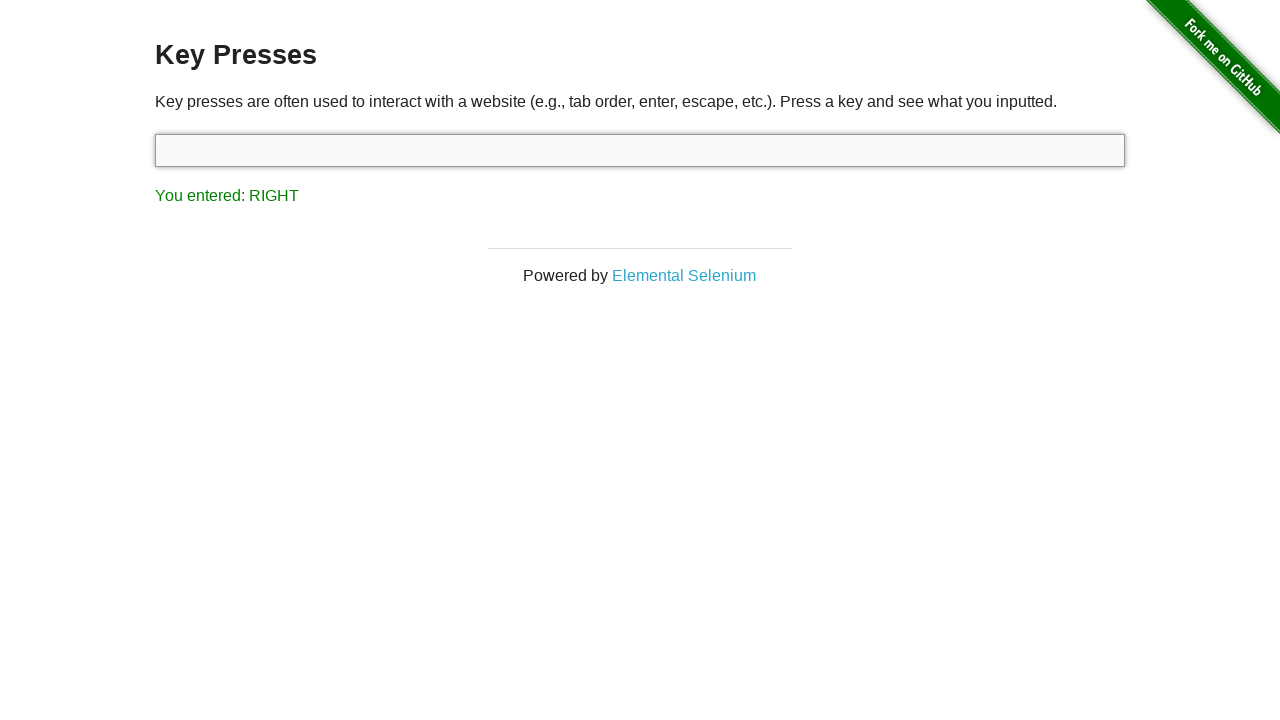

Retrieved result text after pressing RIGHT: 'You entered: RIGHT'
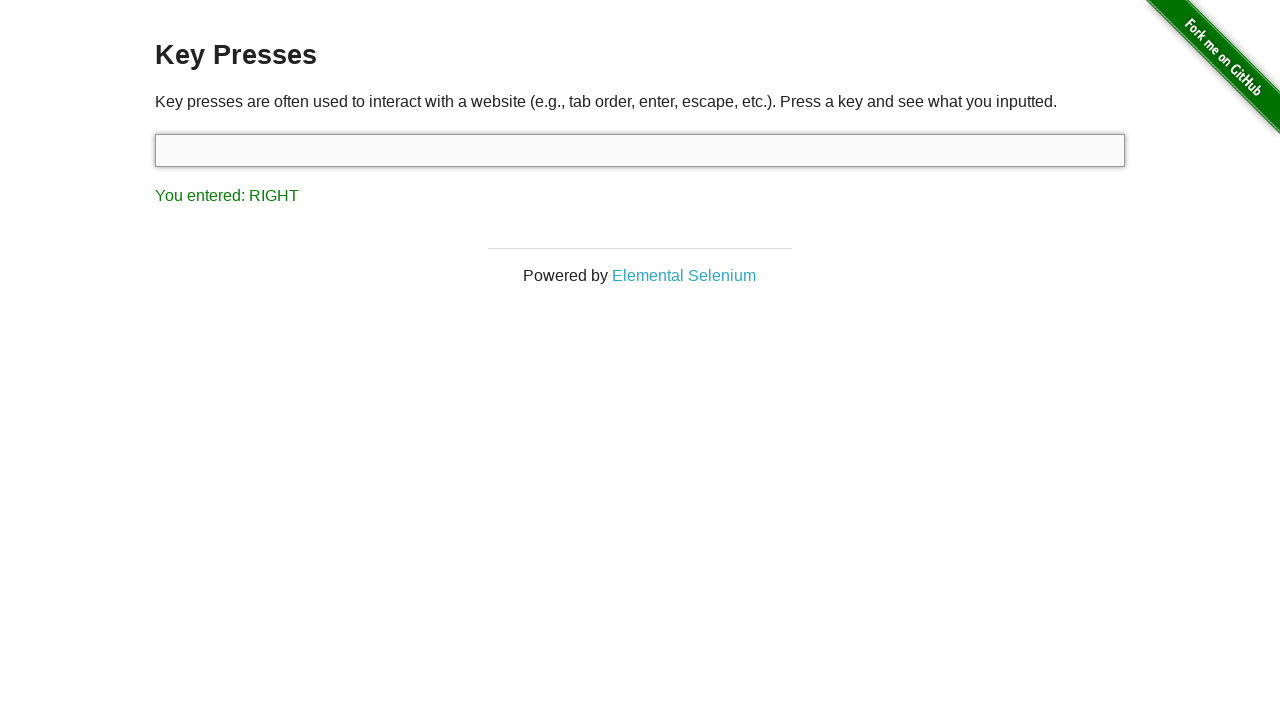

Clicked on input field before pressing SPACE at (640, 150) on #target
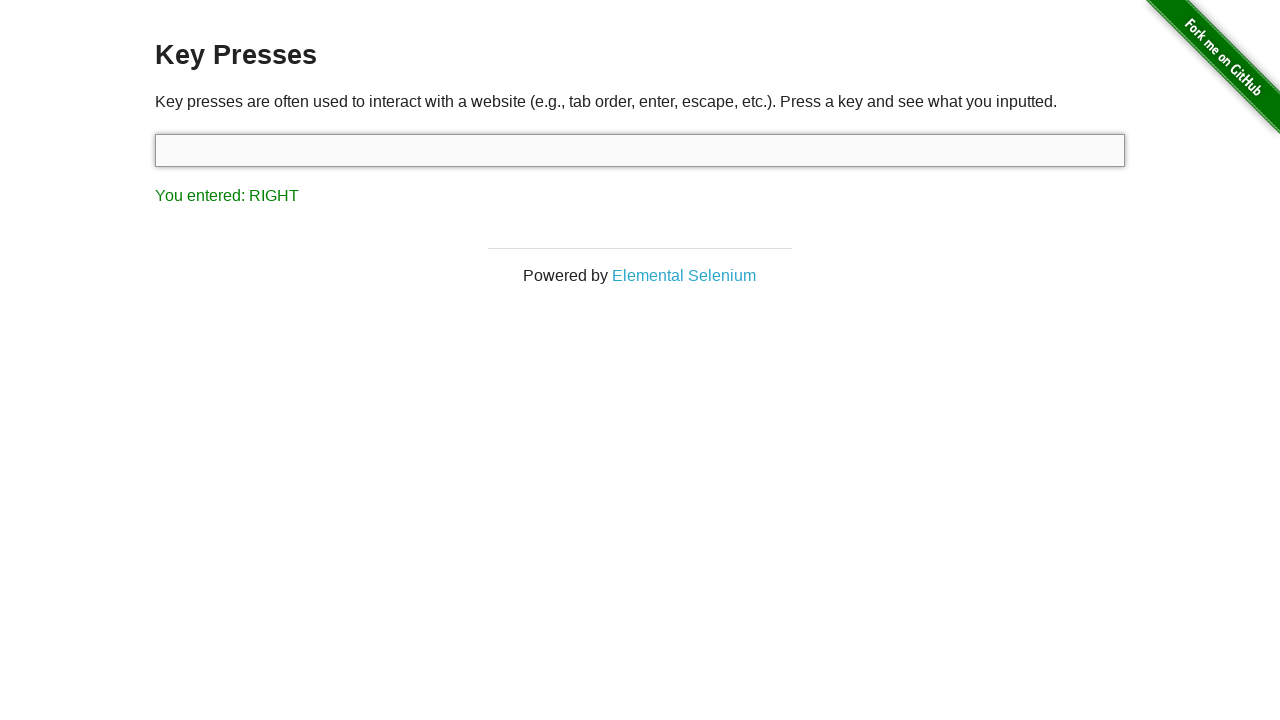

Pressed key: SPACE on #target
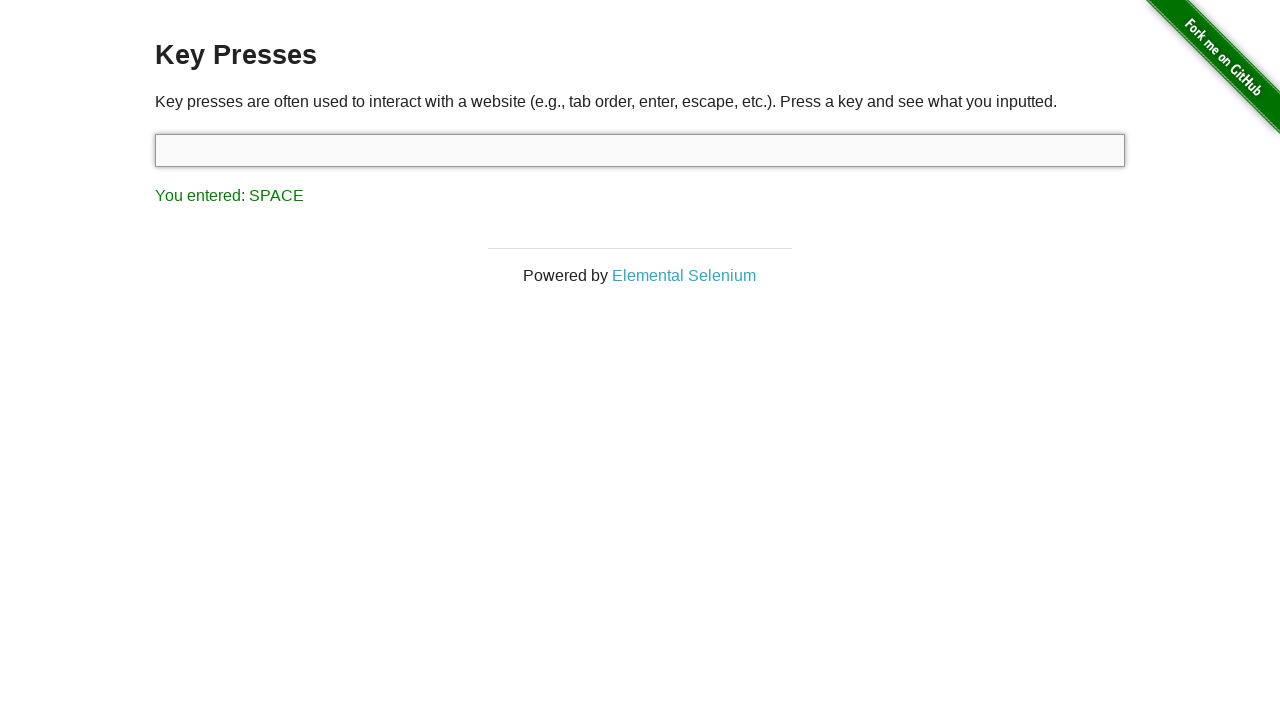

Retrieved result text after pressing SPACE: 'You entered: SPACE'
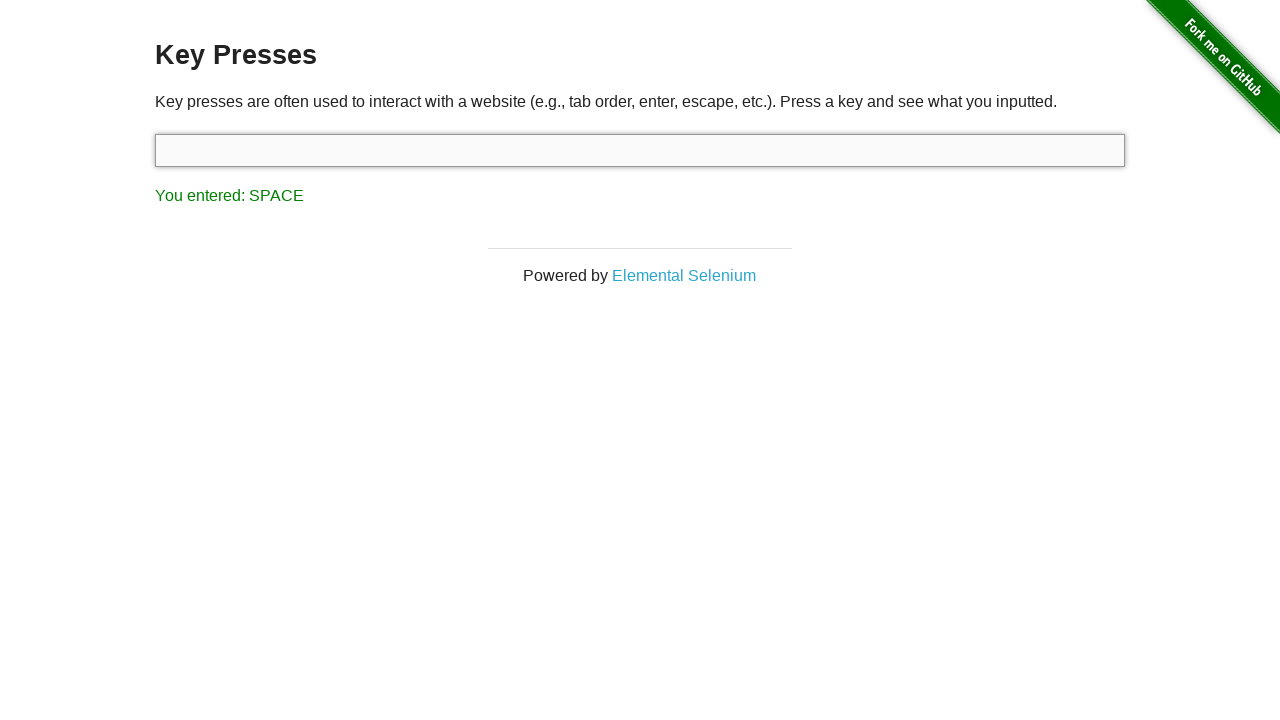

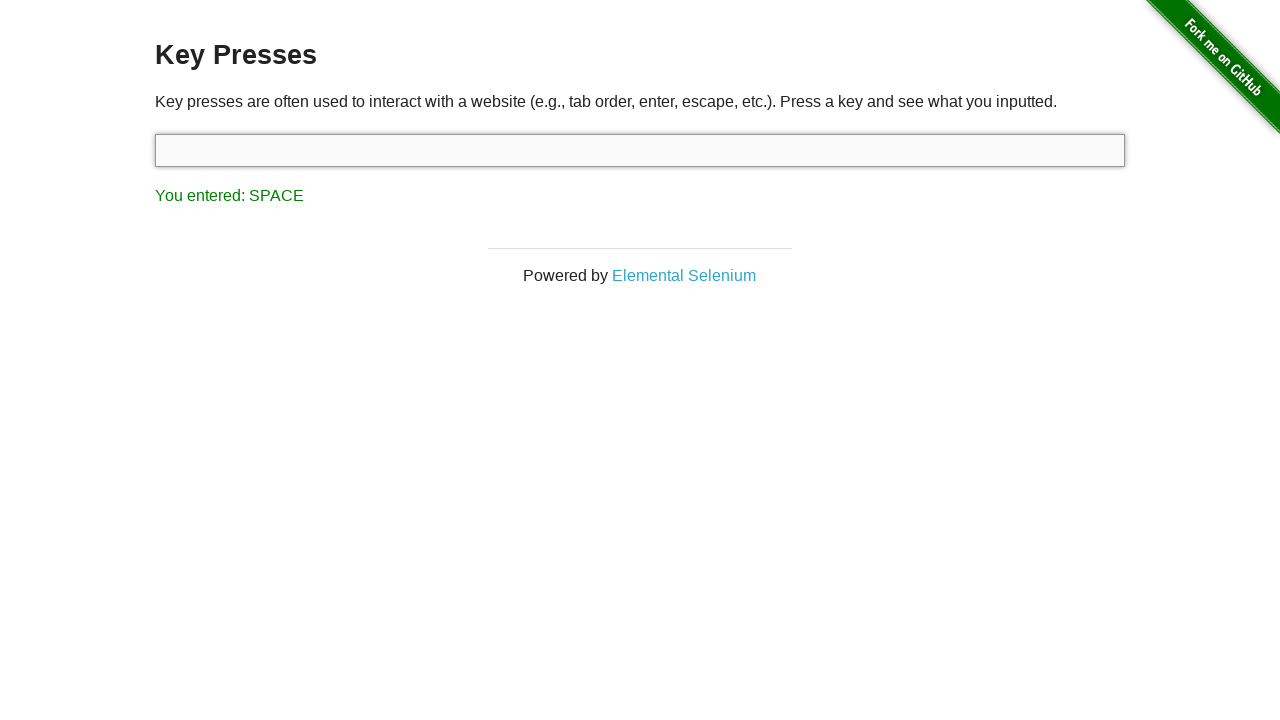